Tests form authentication by attempting multiple invalid login combinations and finally entering correct credentials

Starting URL: https://the-internet.herokuapp.com/

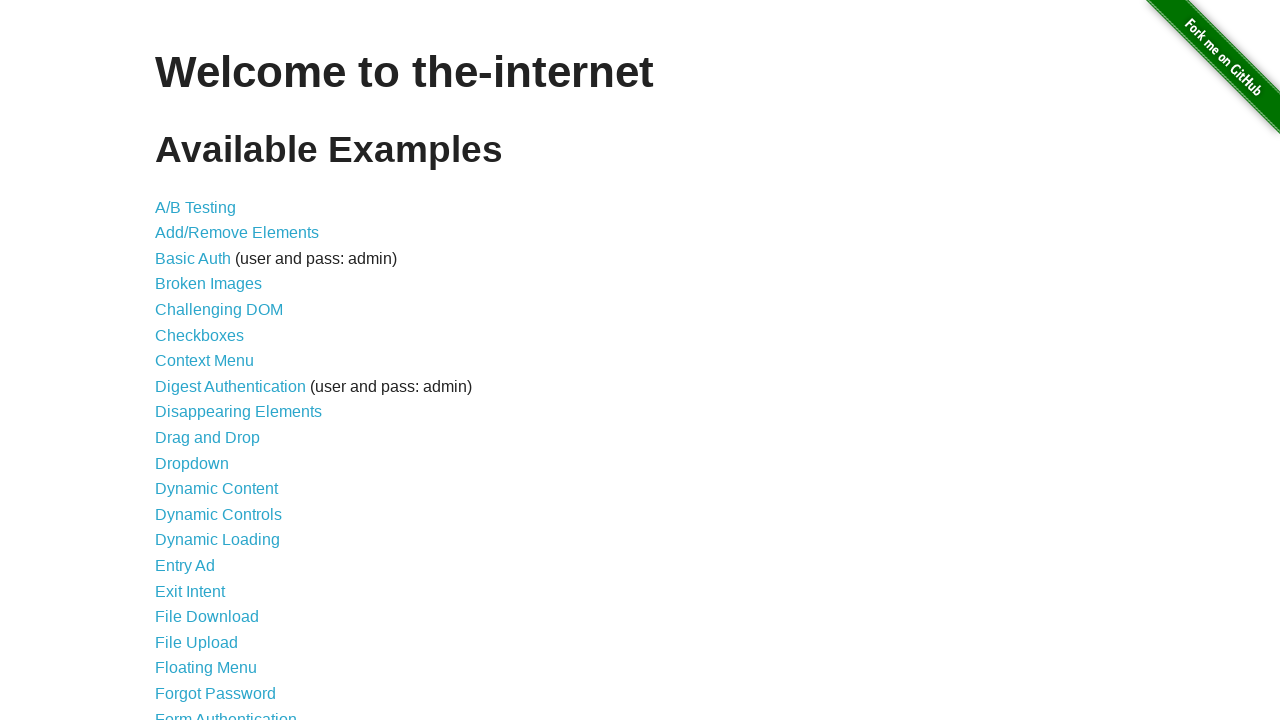

Clicked on Form Authentication link at (226, 712) on text=Form Authentication
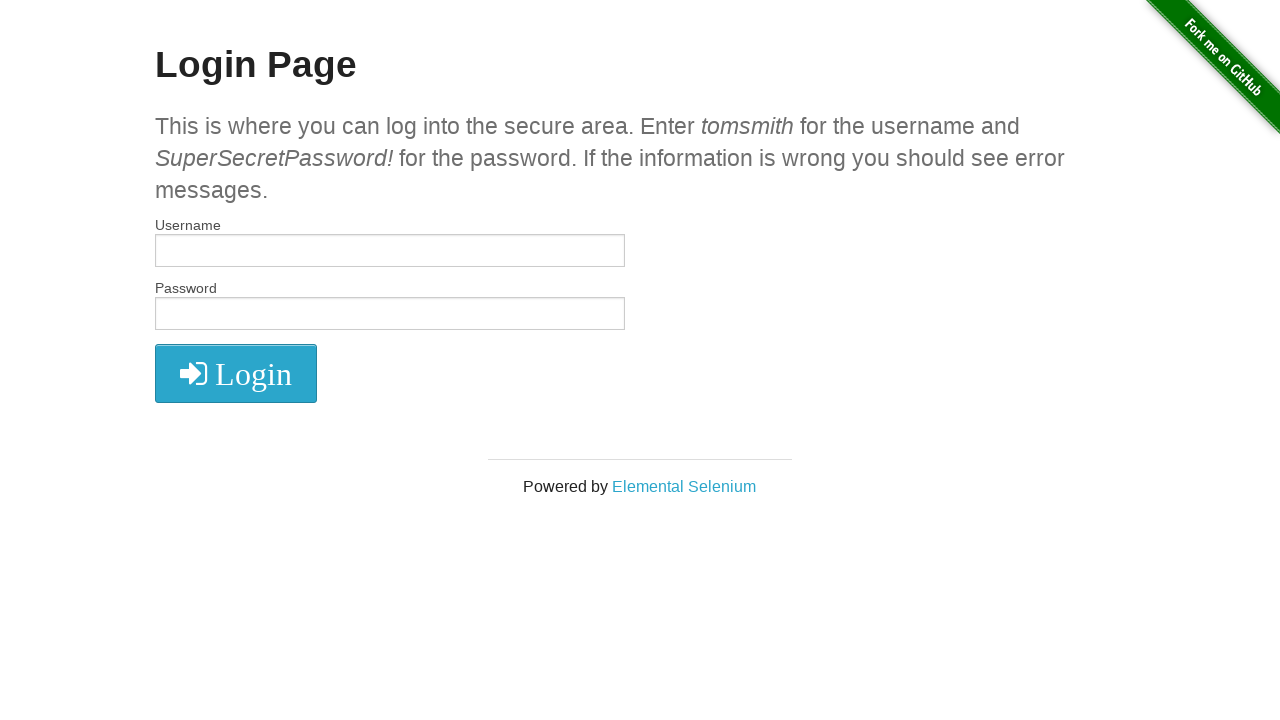

Clicked on username field at (390, 251) on #username
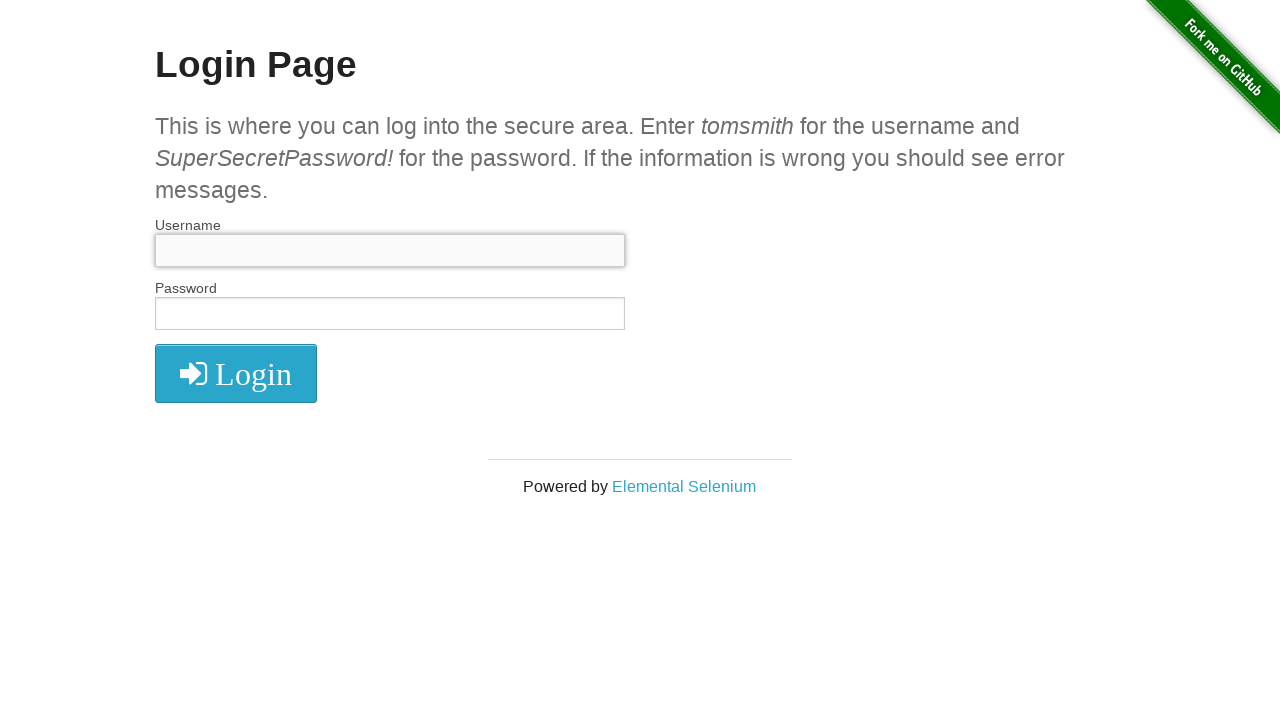

Clicked on body element at (640, 247) on body
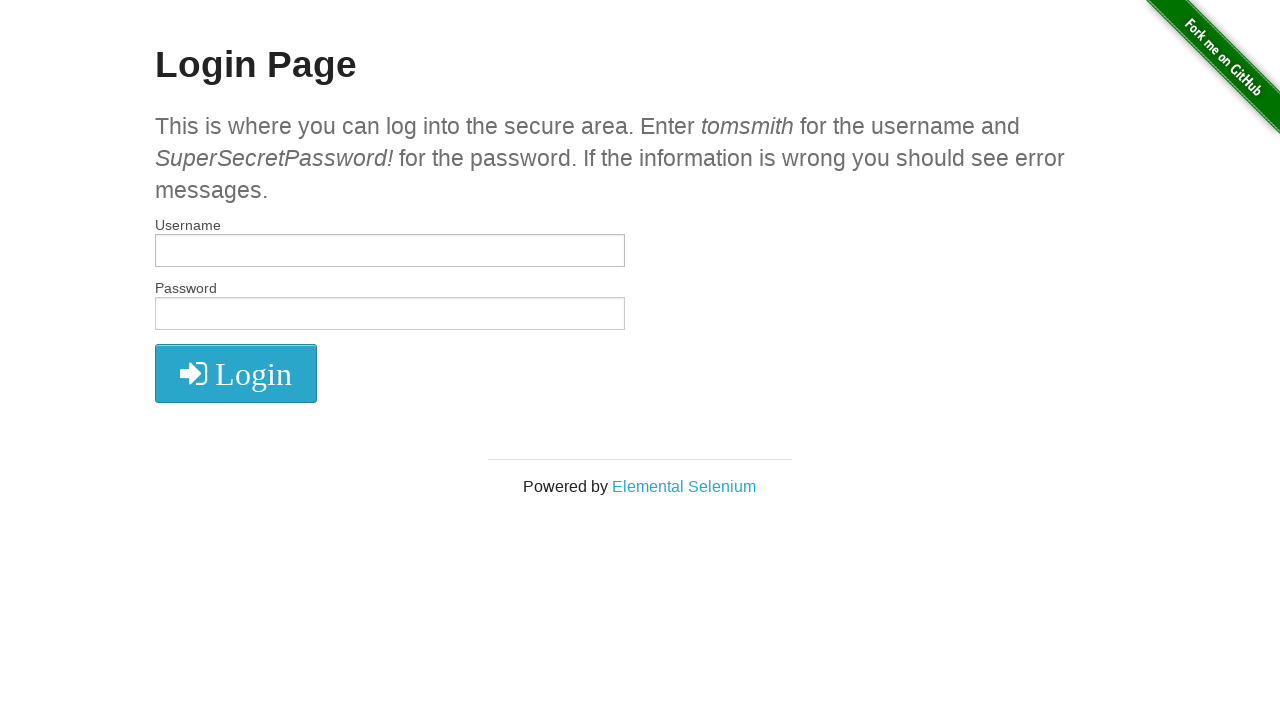

Clicked on .fa element at (236, 374) on .fa
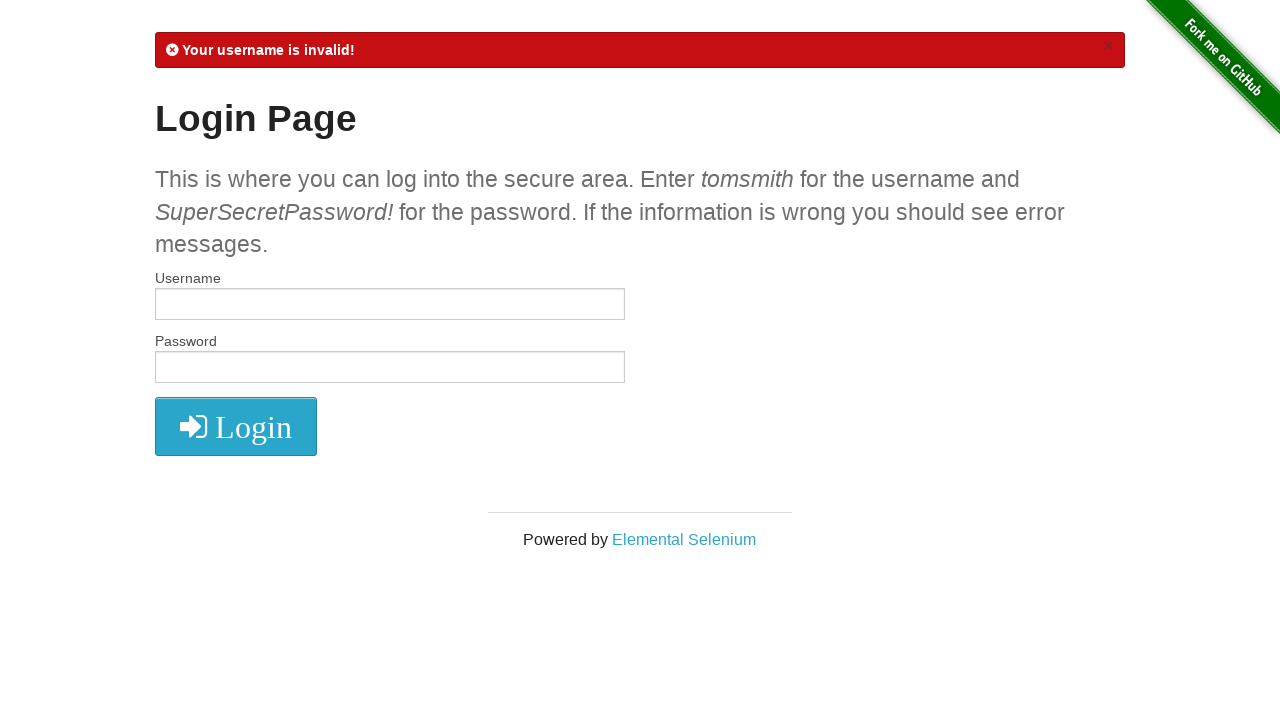

Clicked on username field again at (390, 304) on #username
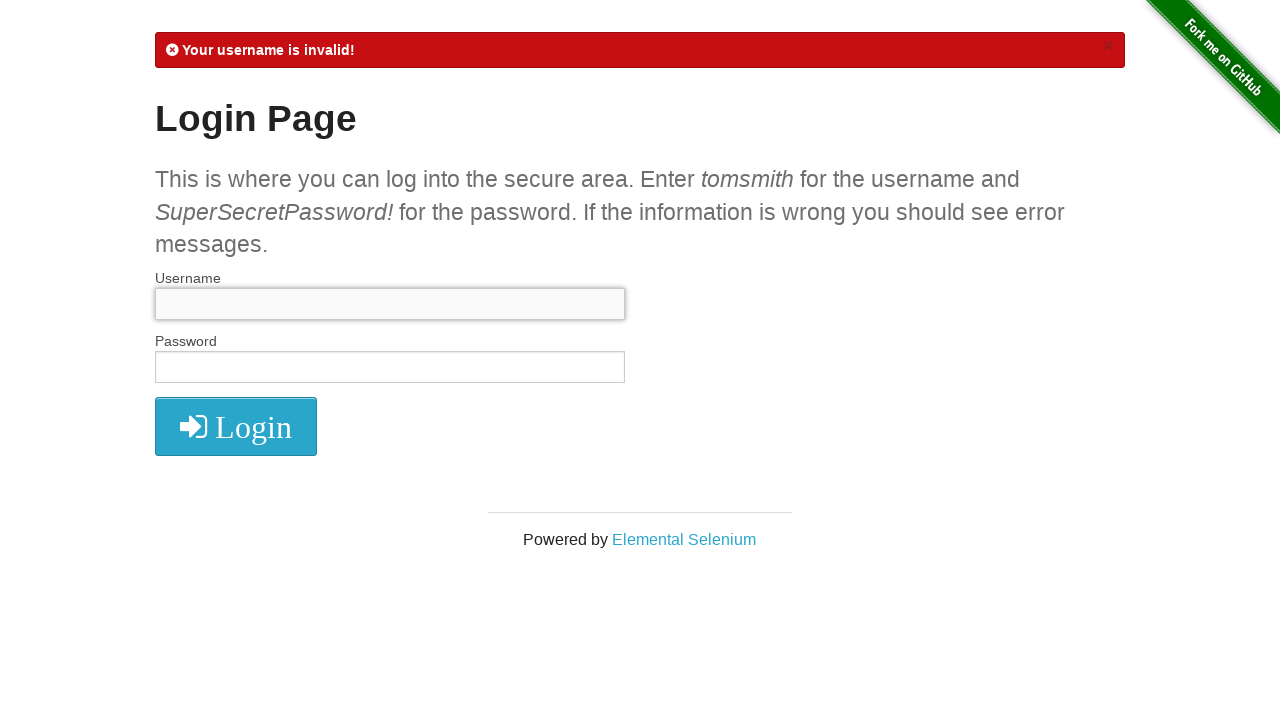

Filled username field with 'sgfdgdf' on #username
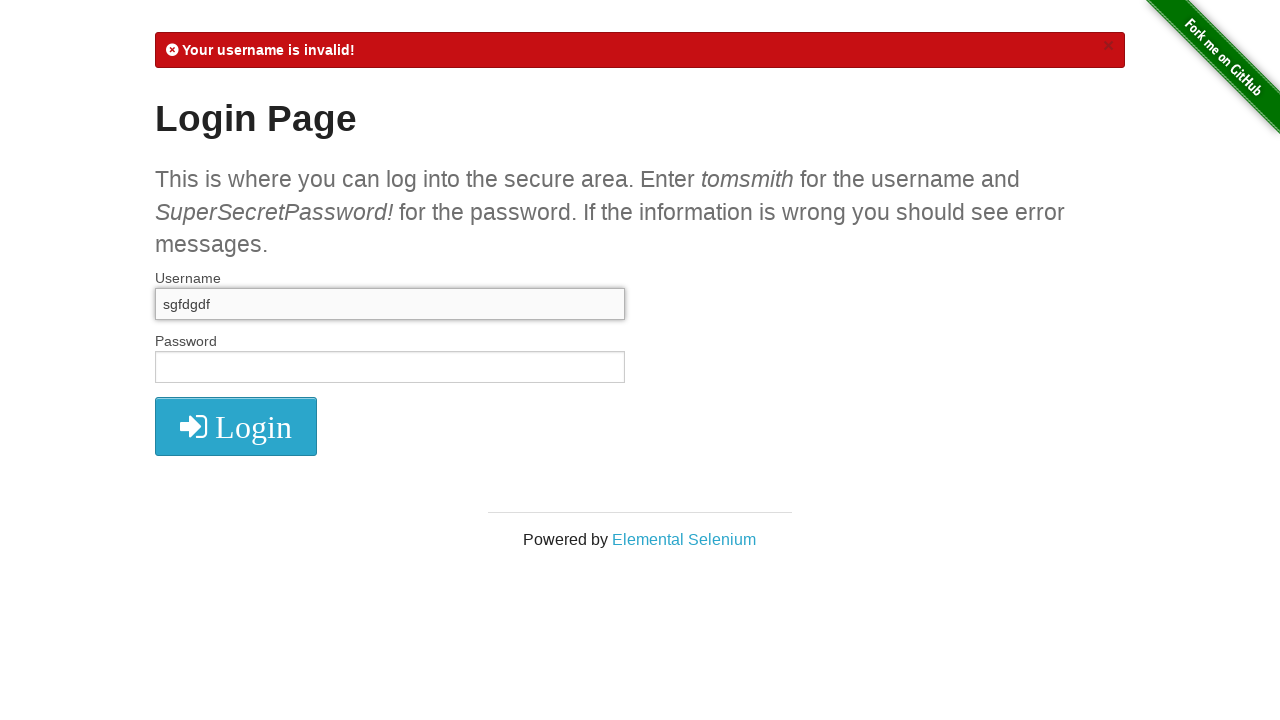

Clicked .fa element (first attempt login) at (236, 427) on .fa
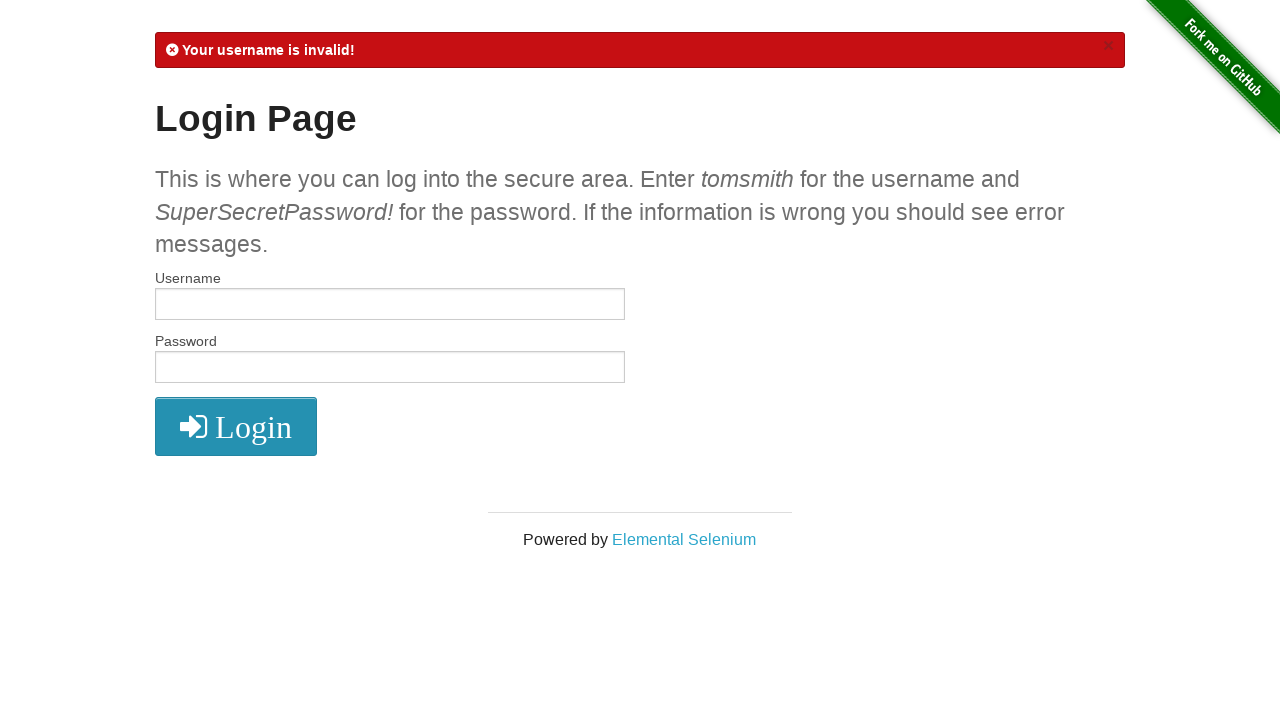

Clicked on .subheader element at (640, 212) on .subheader
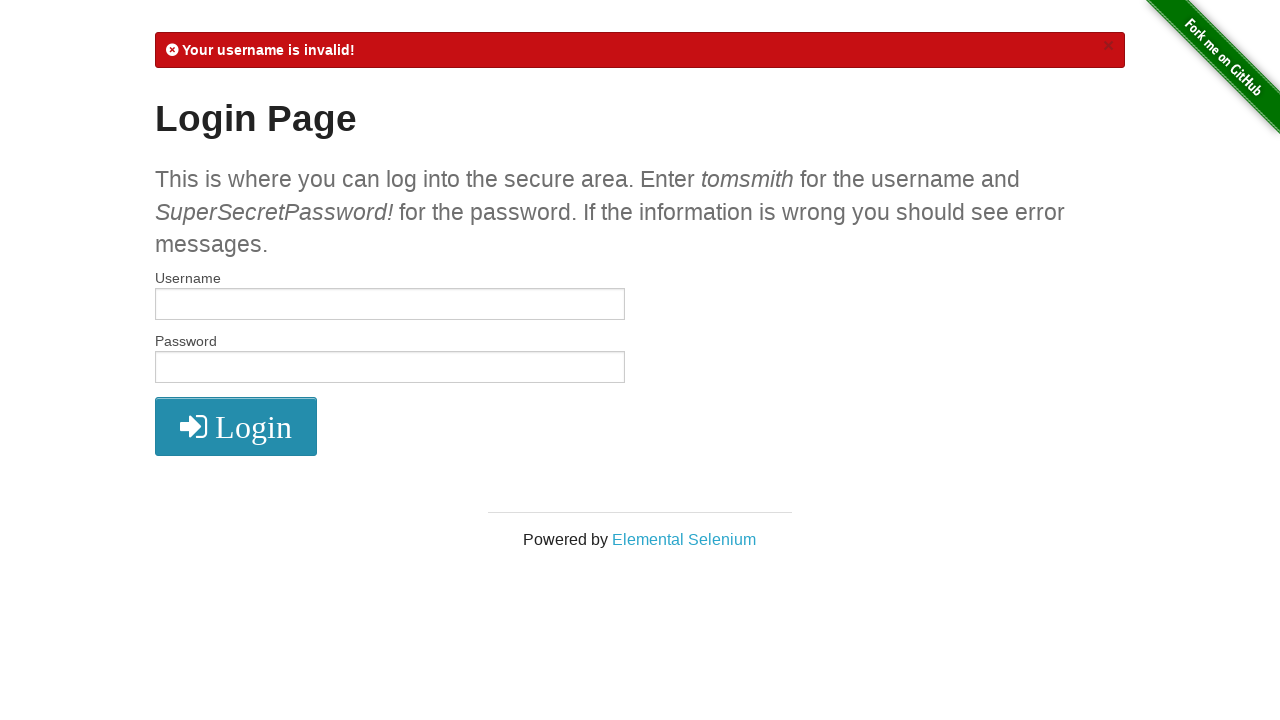

Clicked on username field for second attempt at (390, 304) on #username
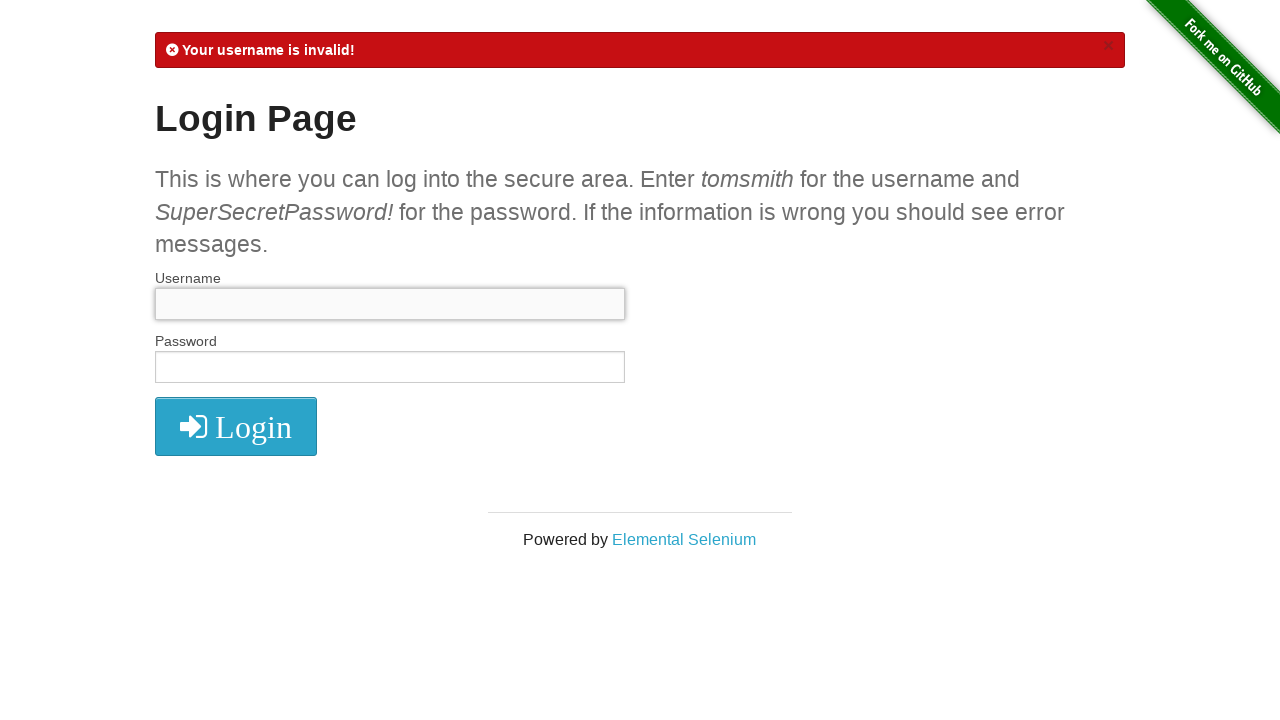

Clicked on first row label at (390, 278) on .row:nth-child(1) label
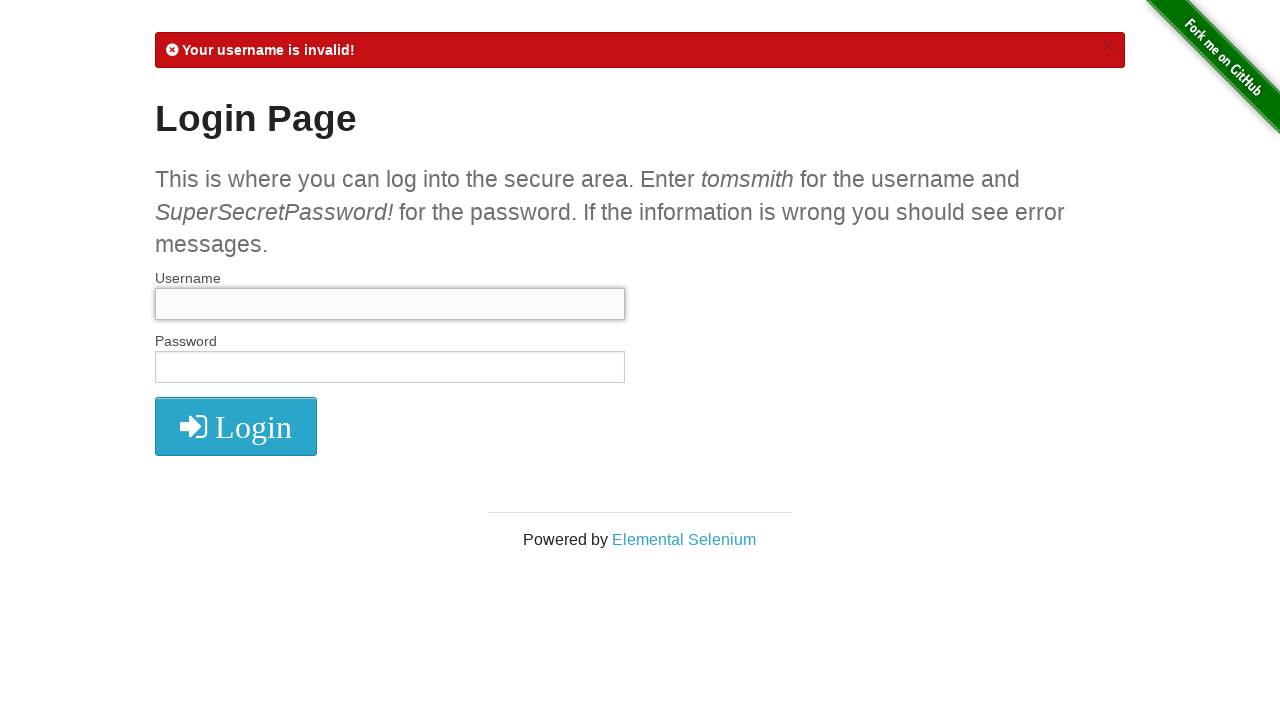

Filled username field with 'gdfgfdgfdg' on #username
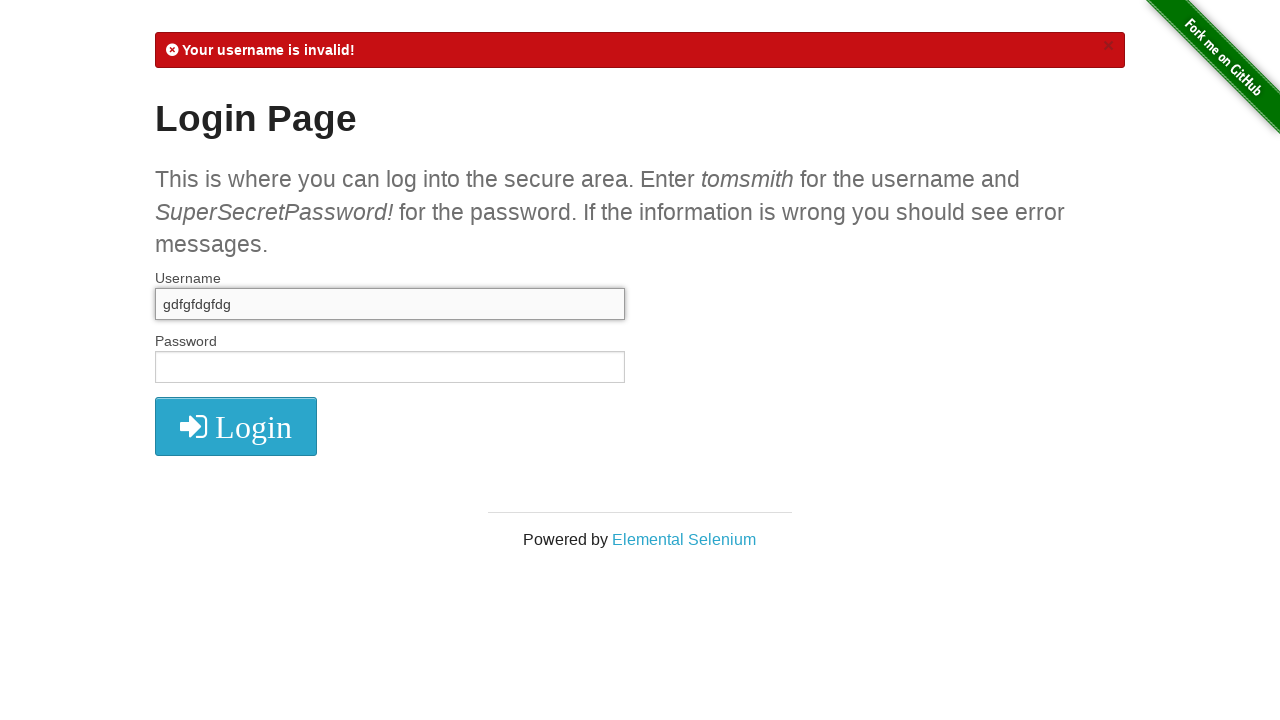

Clicked on password field at (390, 367) on #password
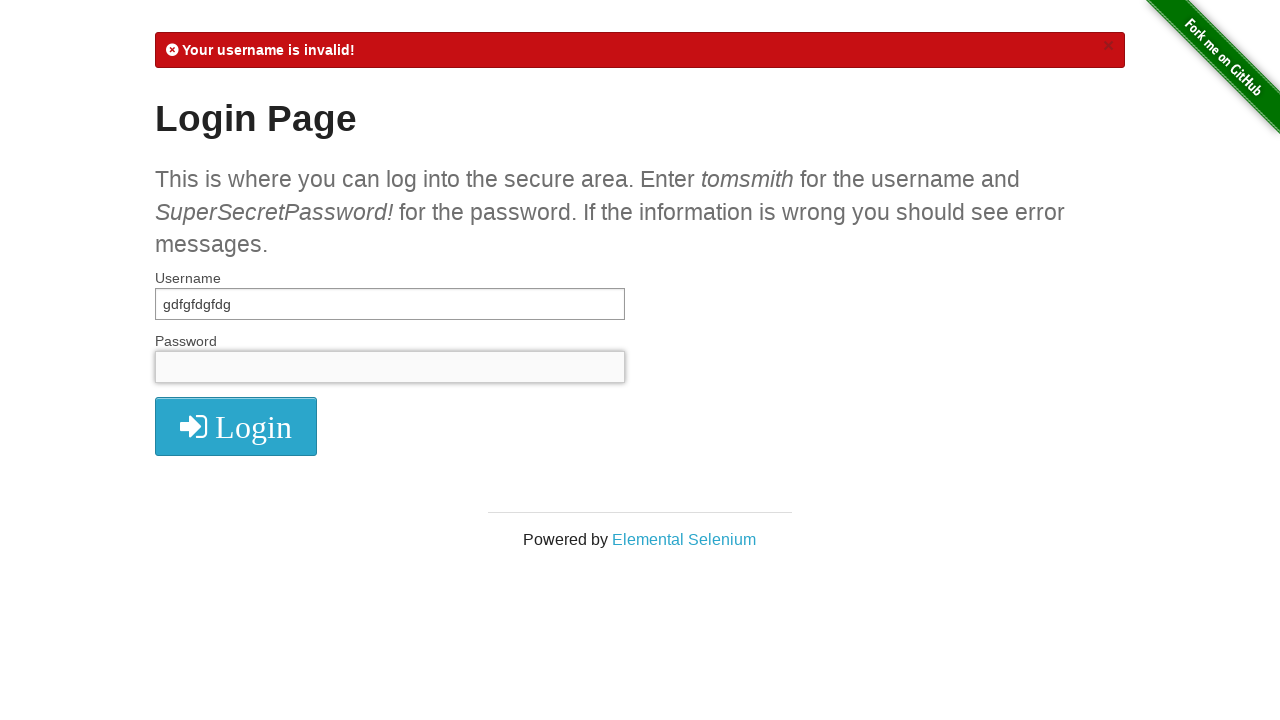

Filled password field with 'gdzgd' on #password
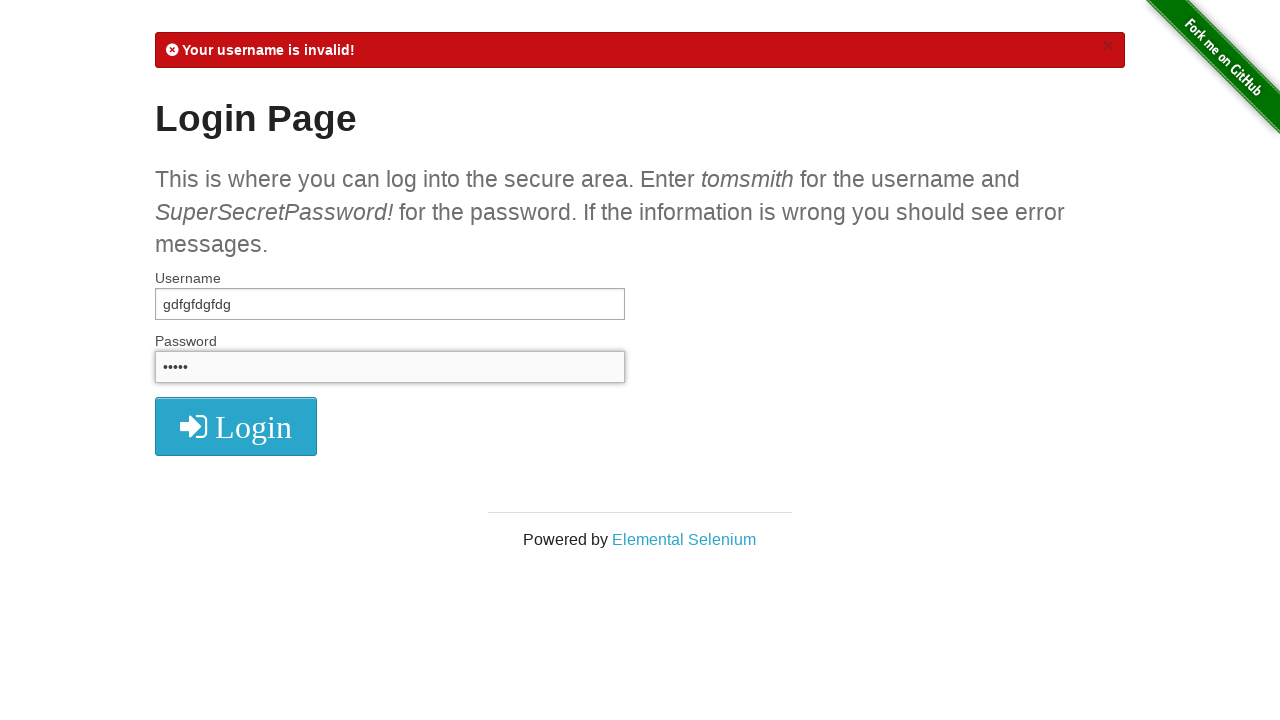

Clicked .fa element (second attempt login) at (236, 427) on .fa
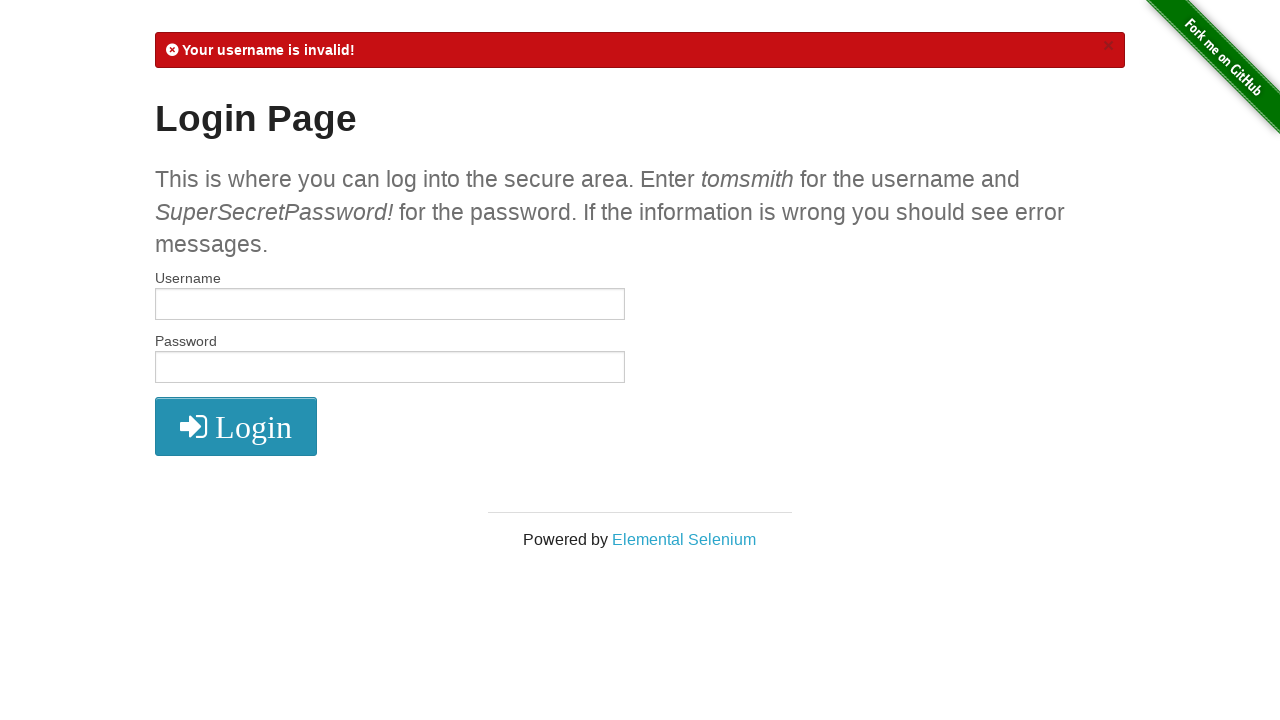

Clicked on username field for third attempt at (390, 304) on #username
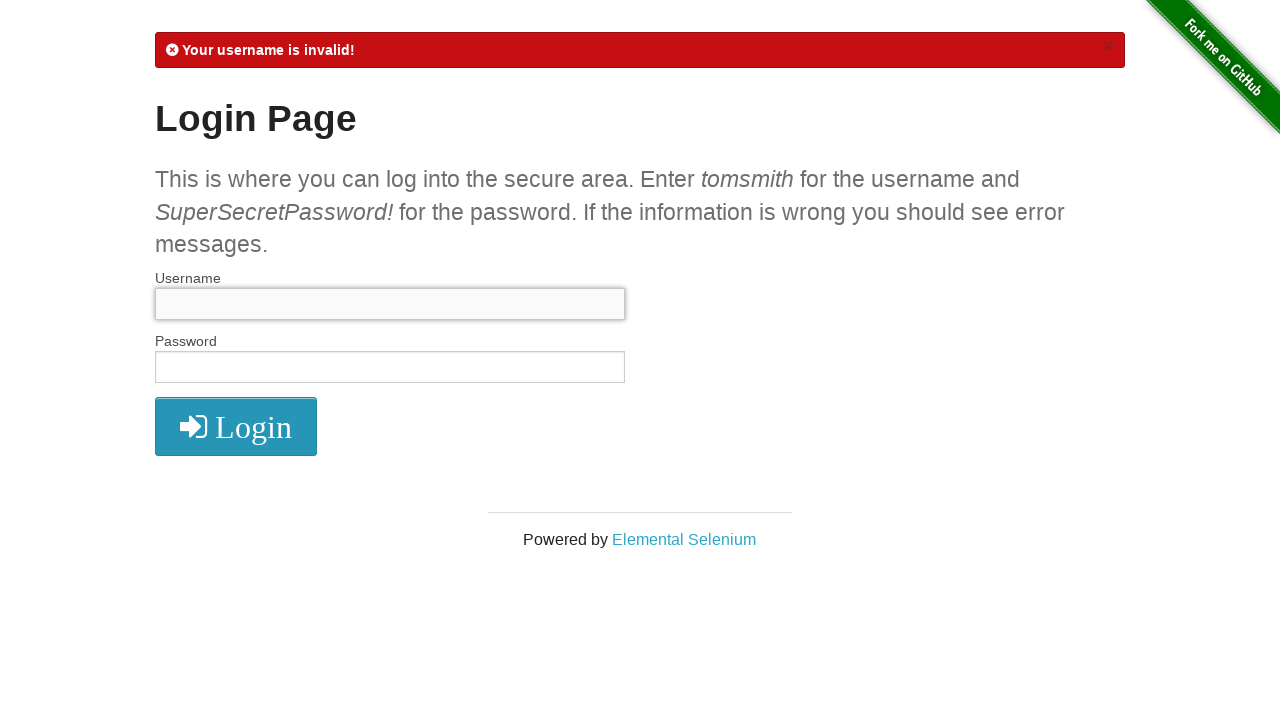

Filled username field with 'vxvgffgjhgm' on #username
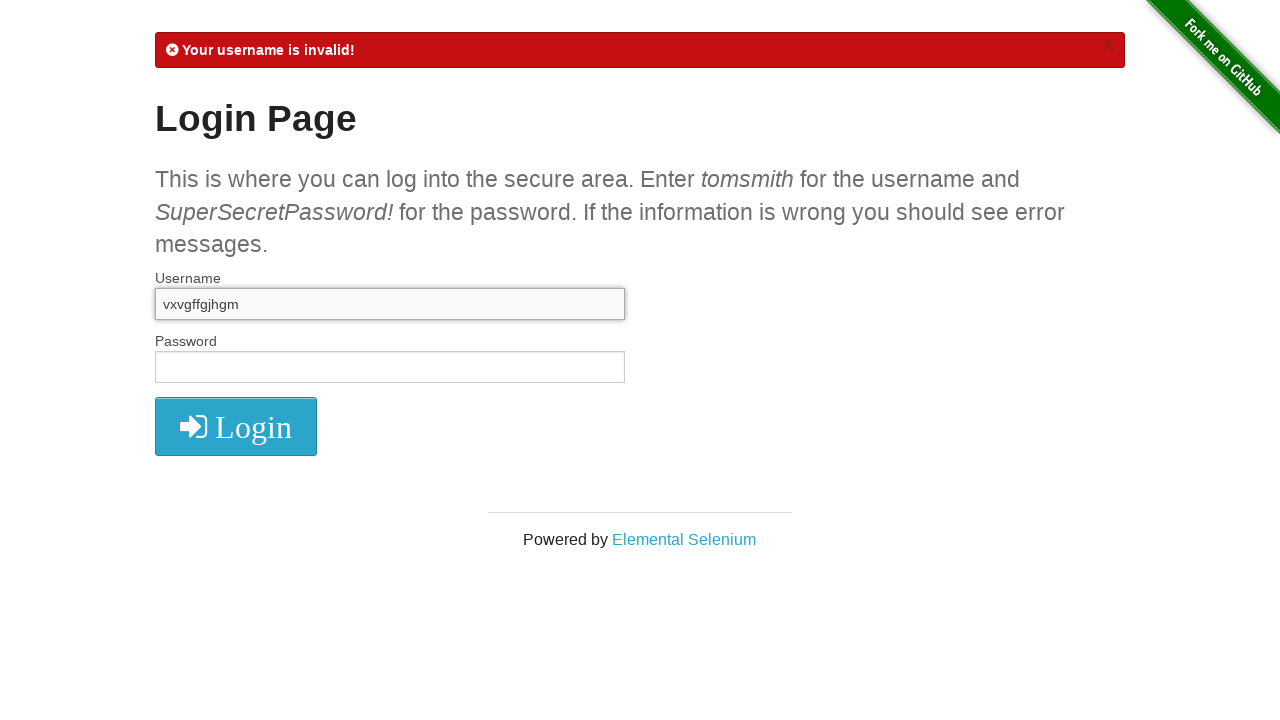

Clicked on password field for third attempt at (390, 367) on #password
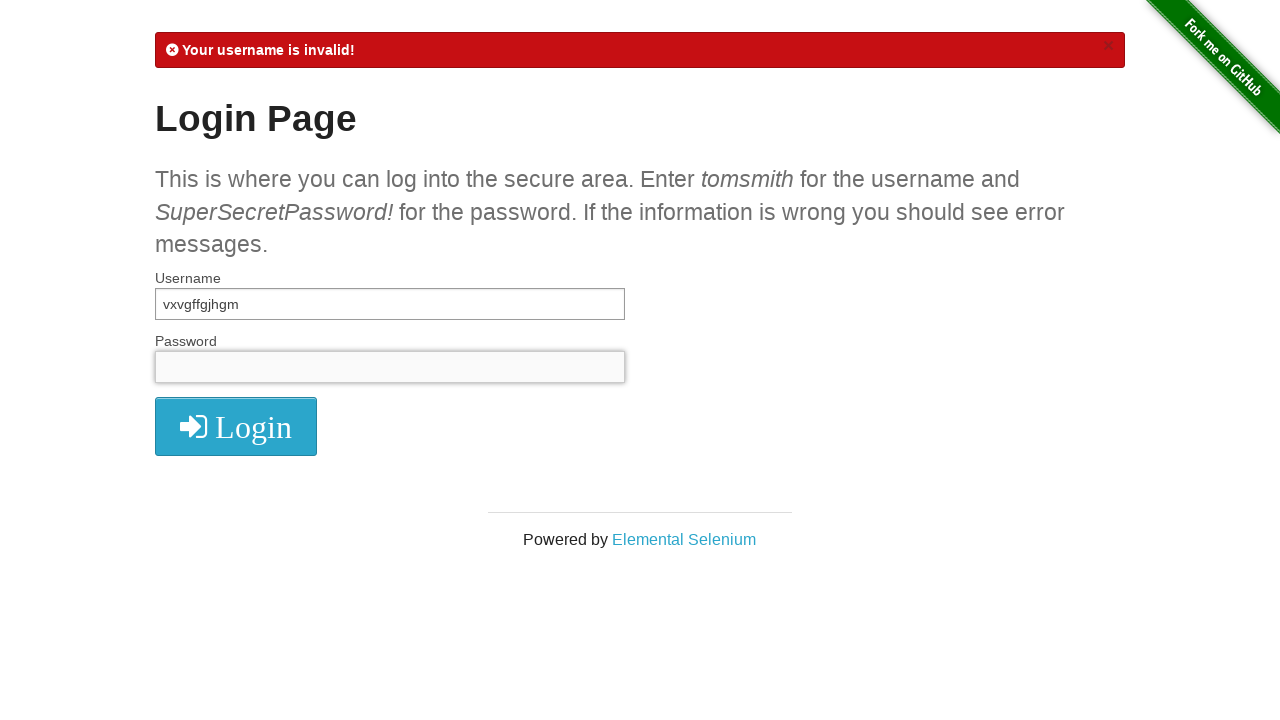

Filled password field with 'khjvkhuiuk' on #password
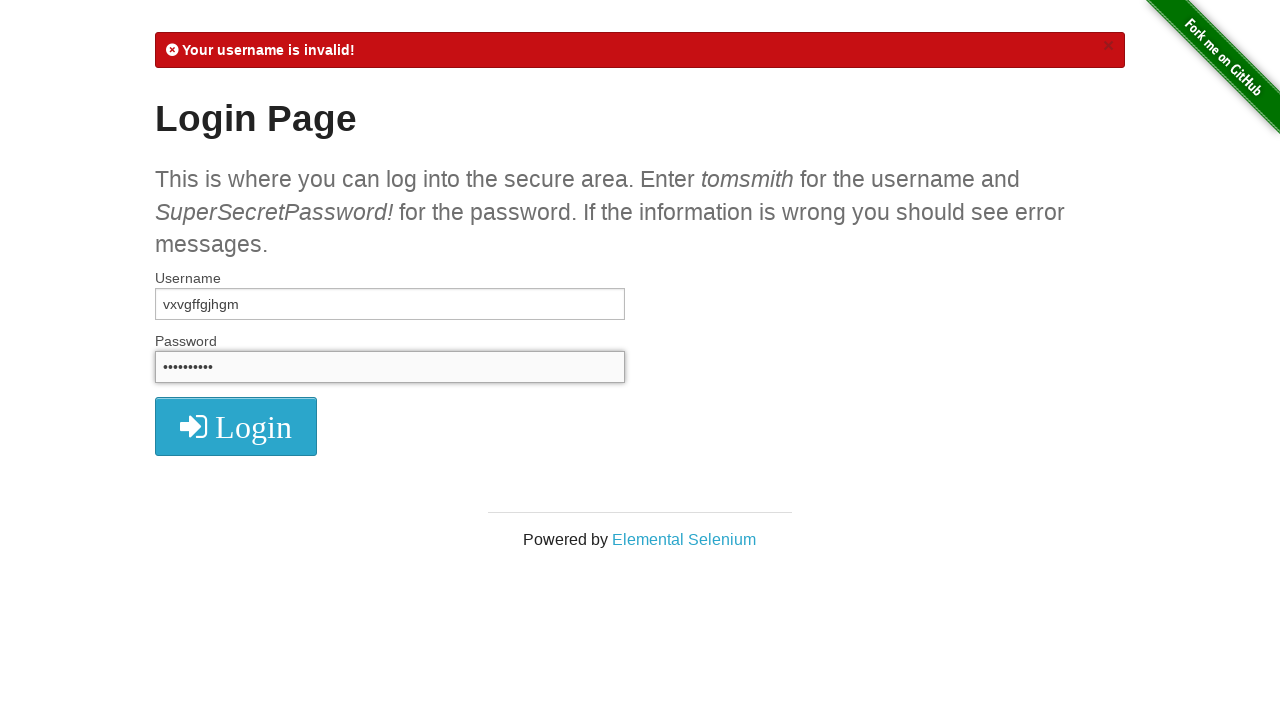

Clicked .fa element (third attempt login) at (236, 427) on .fa
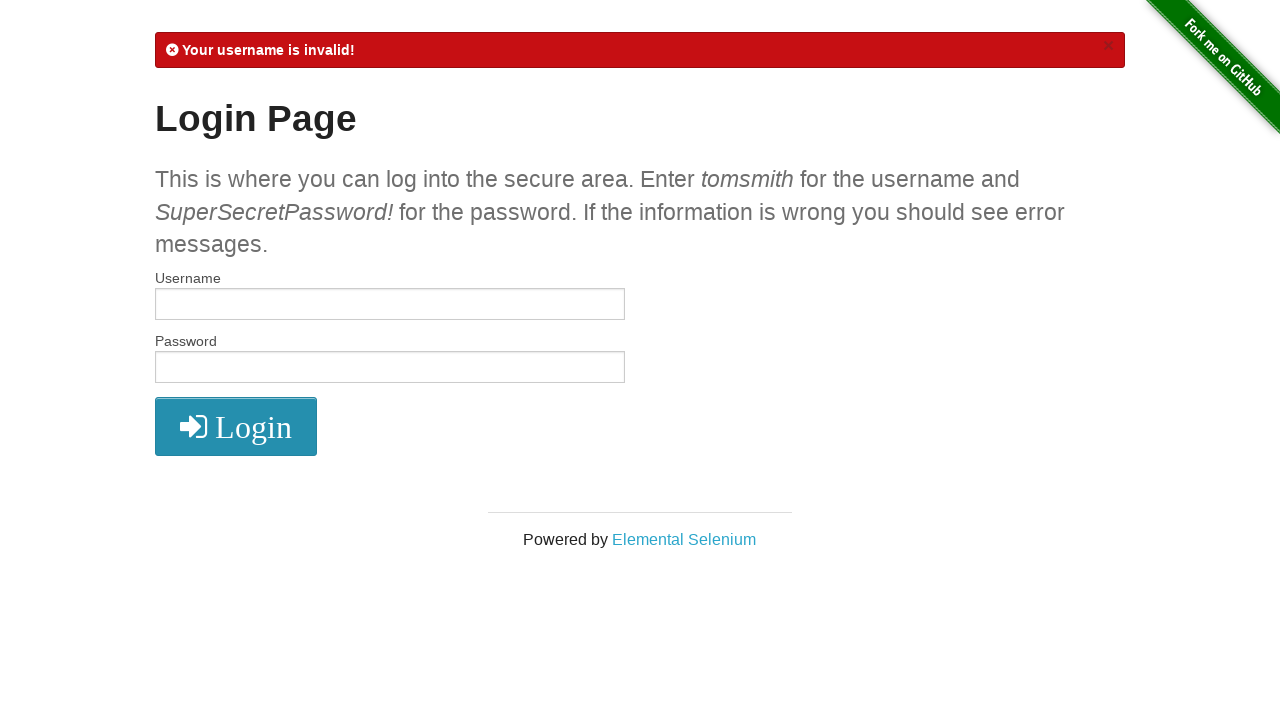

Clicked .fa element again at (236, 427) on .fa
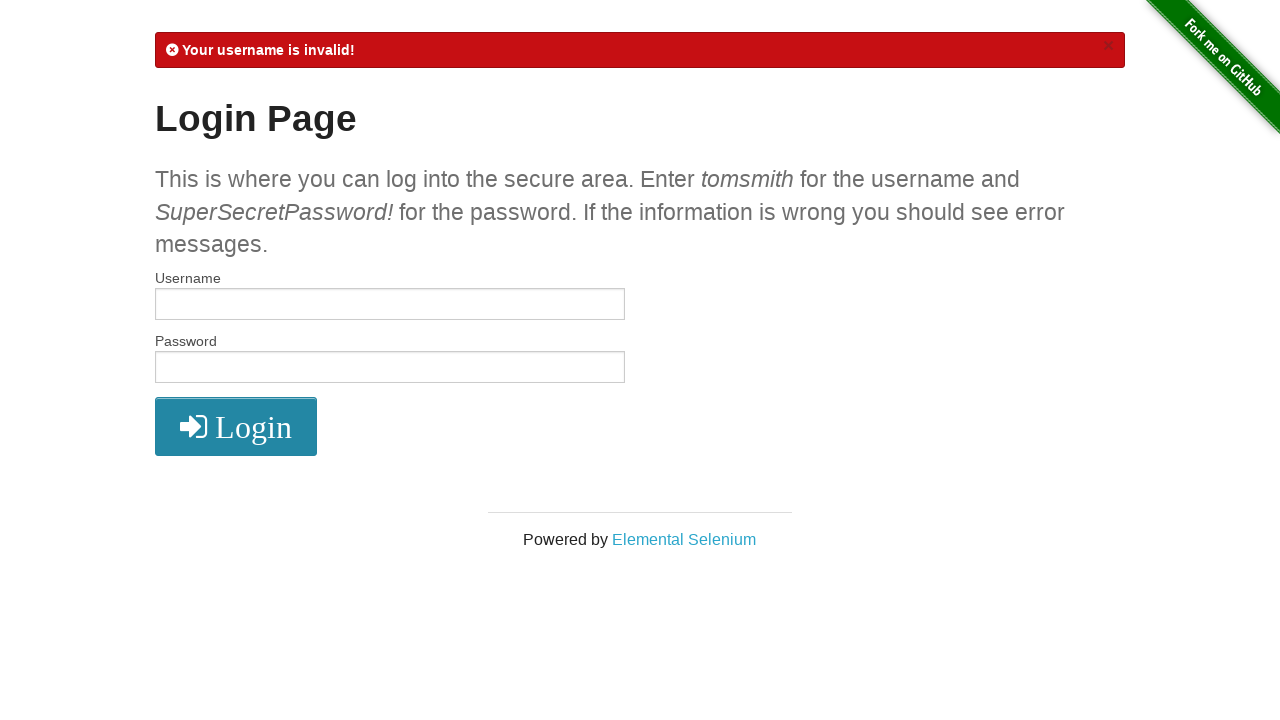

Clicked on username field for fourth attempt at (390, 304) on #username
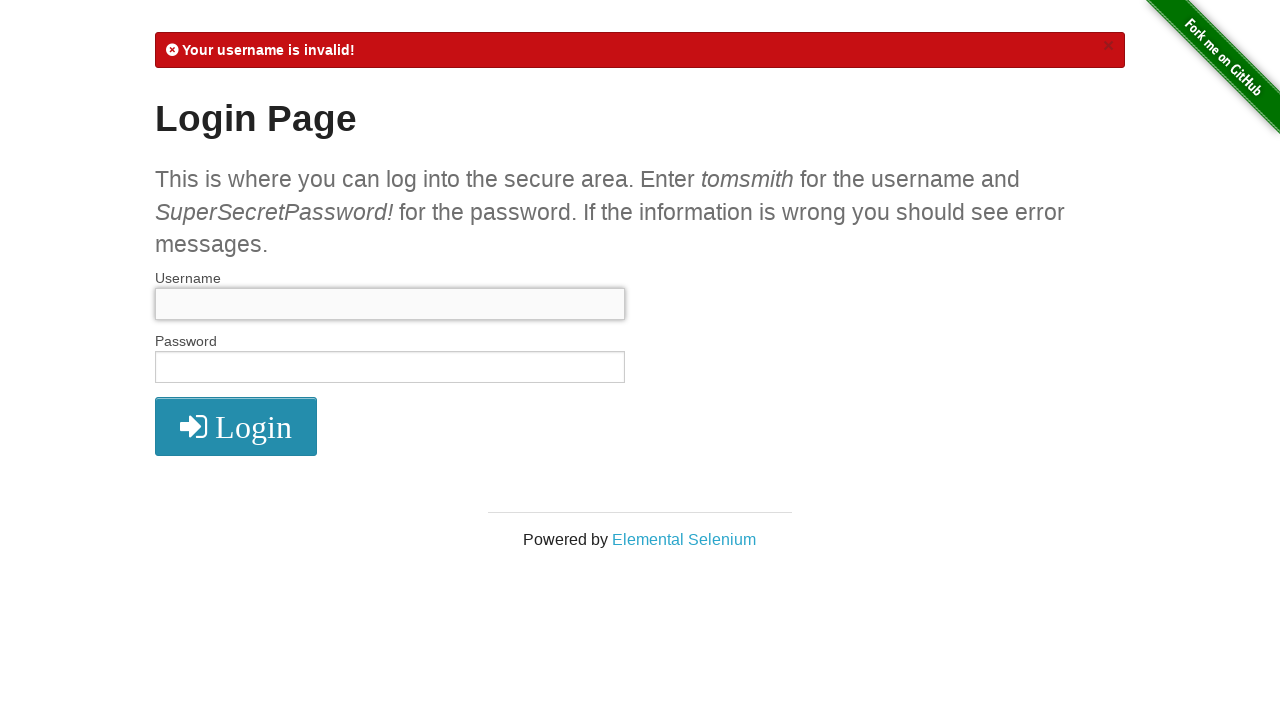

Filled username field with numeric value '1234567890000' on #username
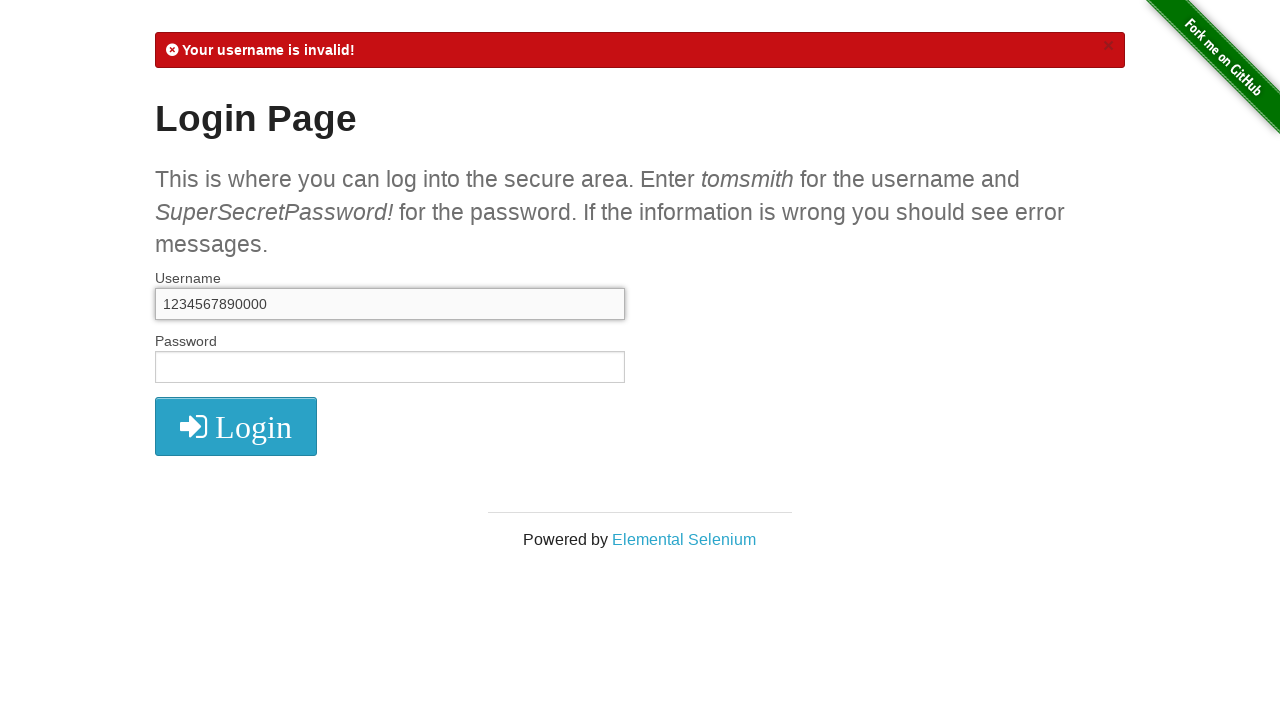

Clicked on password field for fourth attempt at (390, 367) on #password
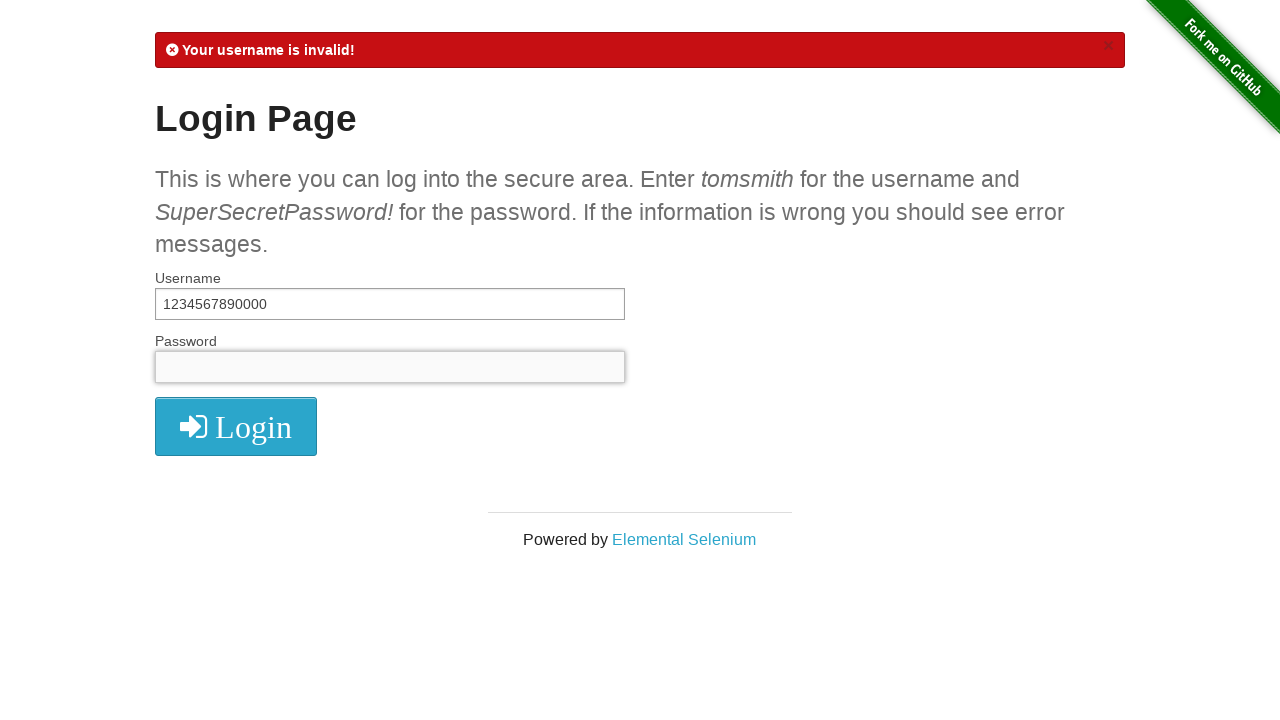

Filled password field with 'zdfz343' on #password
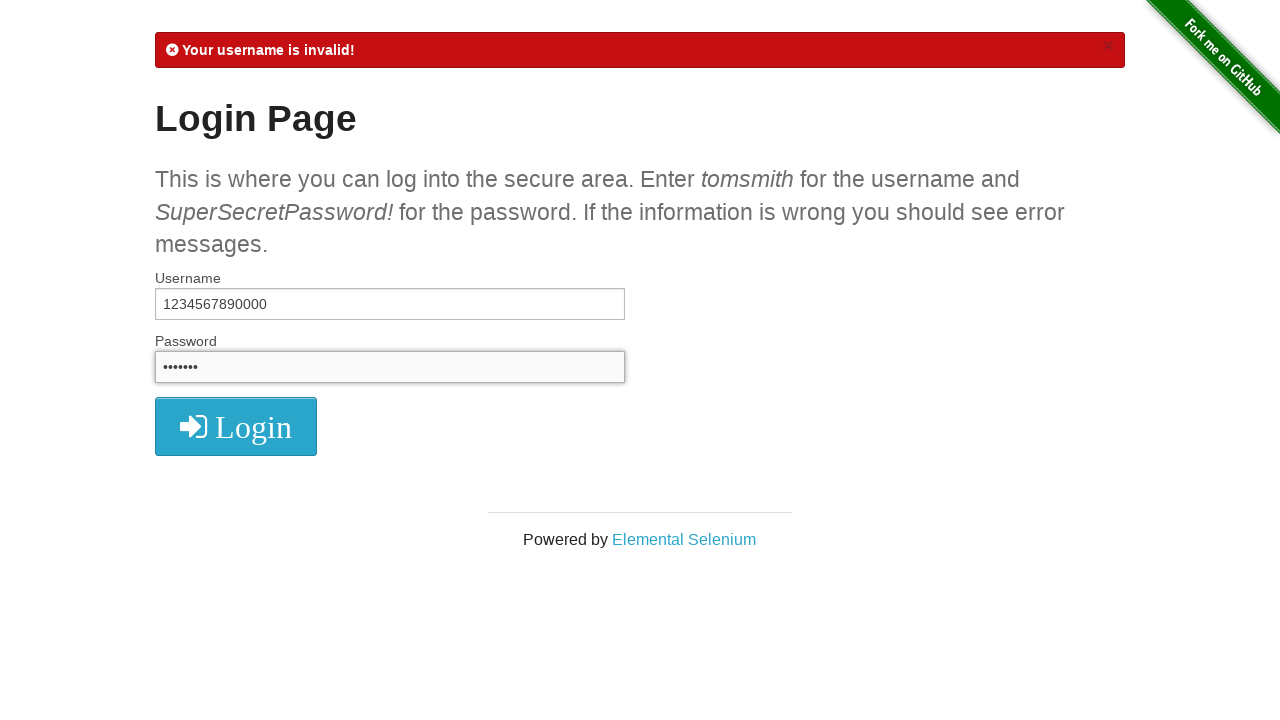

Clicked .fa element (fourth attempt login) at (236, 427) on .fa
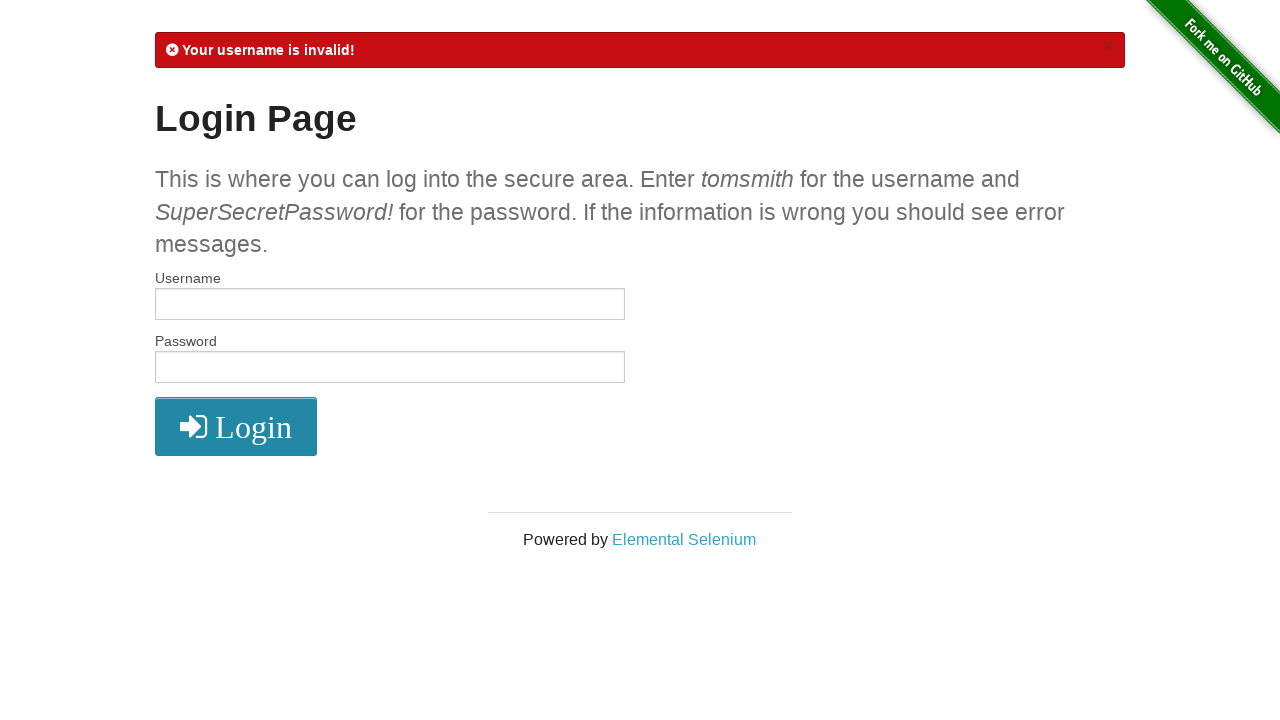

Clicked on username field for fifth attempt at (390, 304) on #username
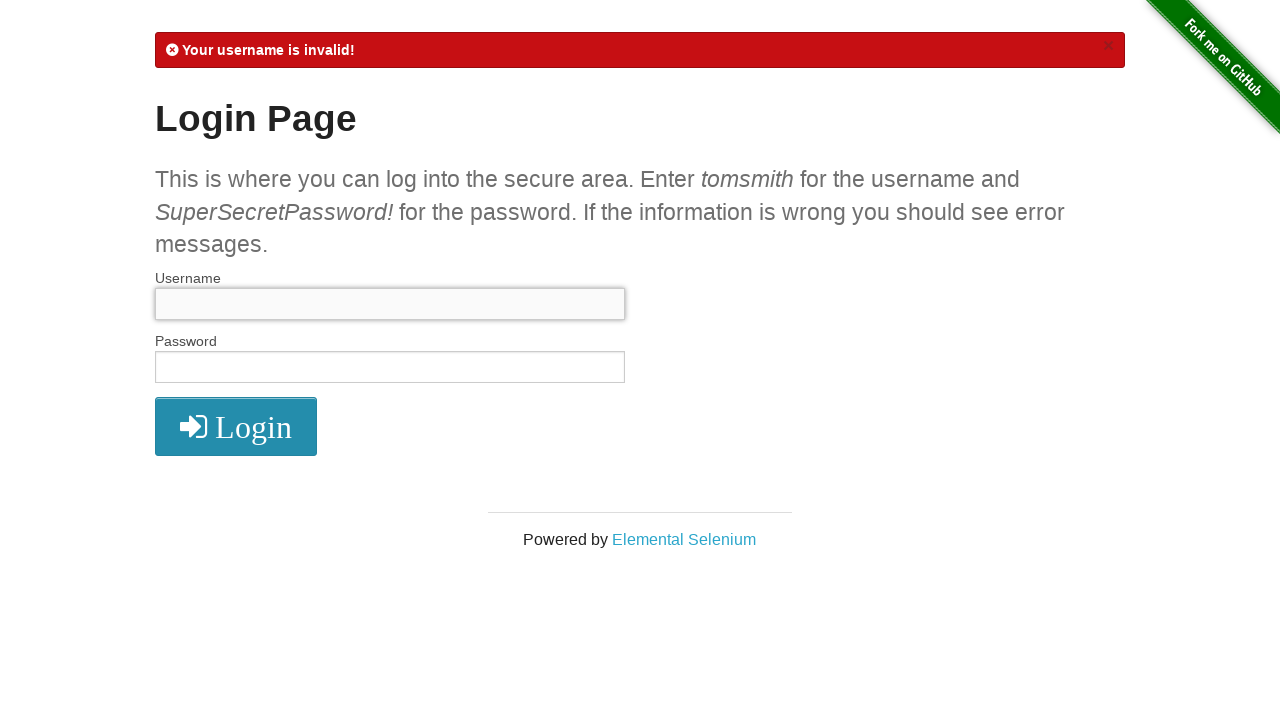

Filled username field with special characters '!@#$%%%' on #username
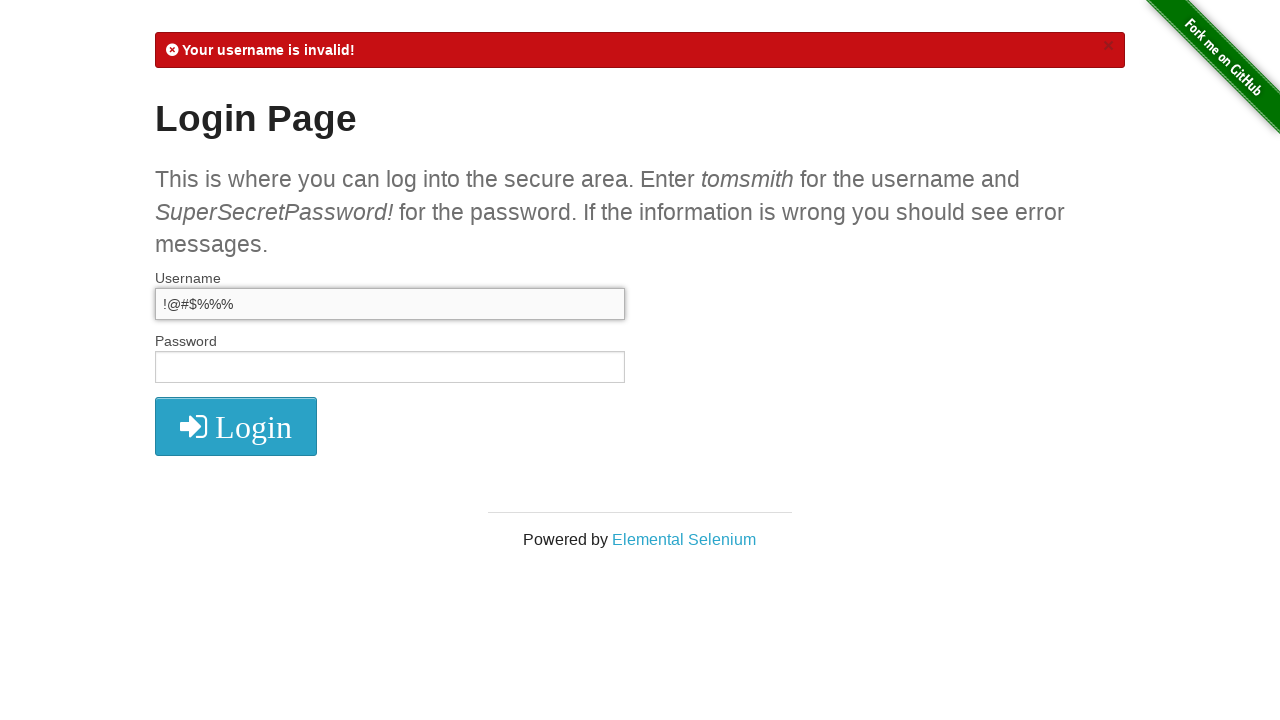

Clicked on password field for fifth attempt at (390, 367) on #password
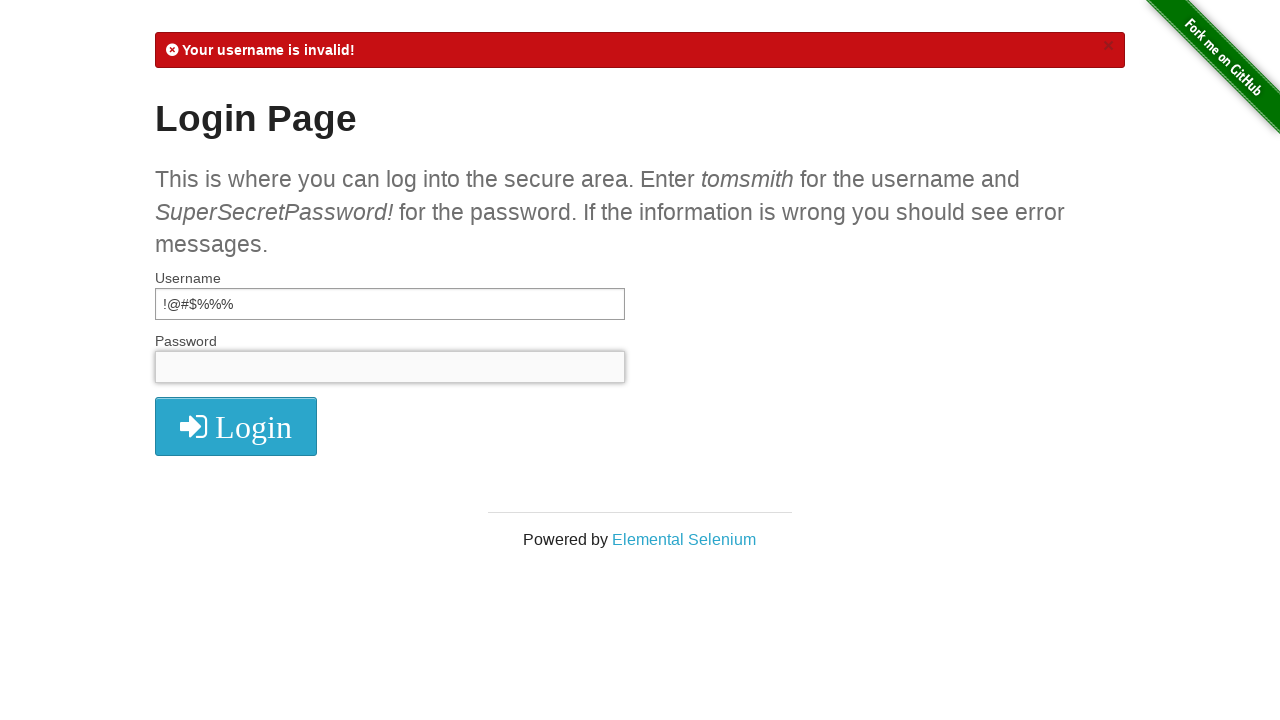

Filled password field with 'nvhgfhgfxhh' on #password
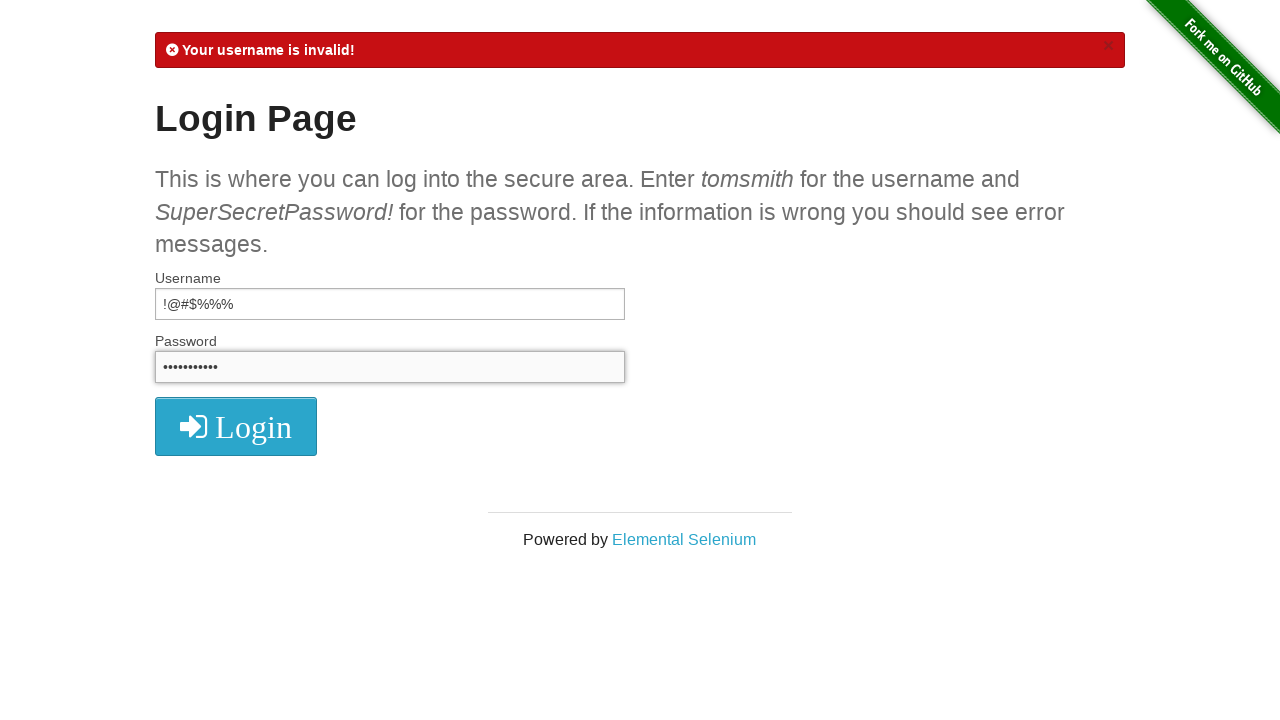

Clicked .fa element (fifth attempt login) at (236, 427) on .fa
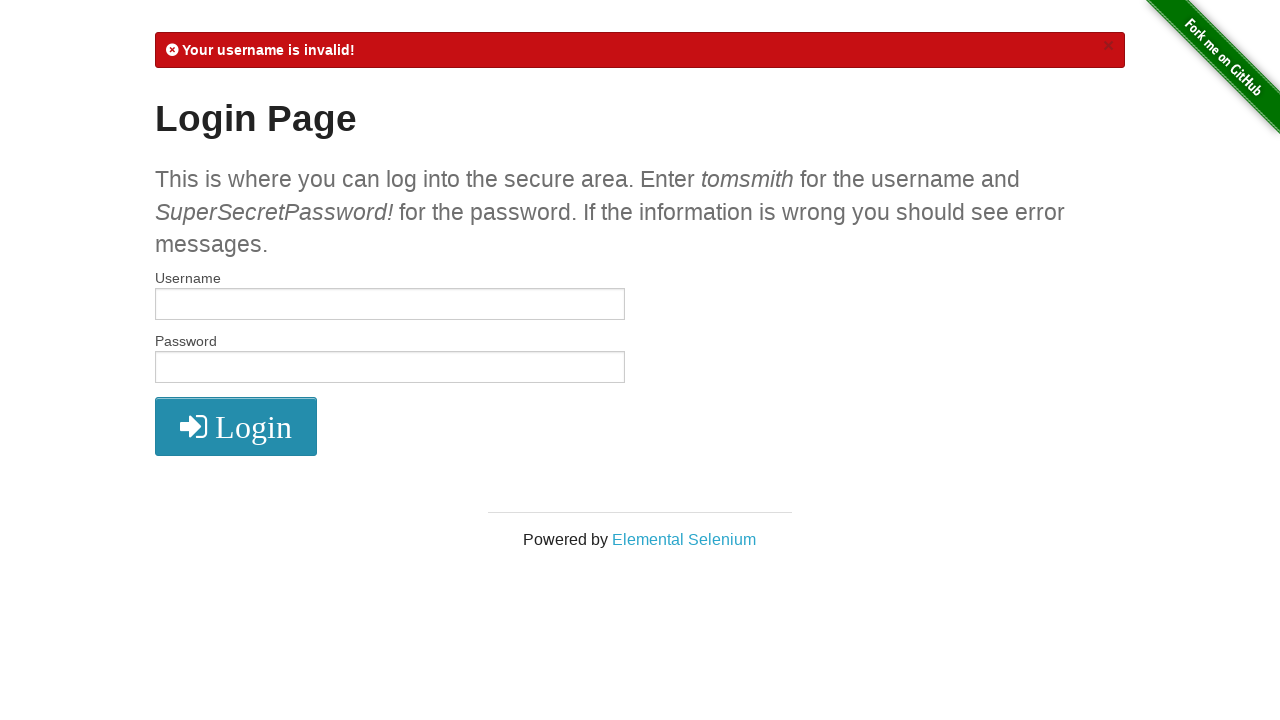

Clicked on username field for sixth attempt at (390, 304) on #username
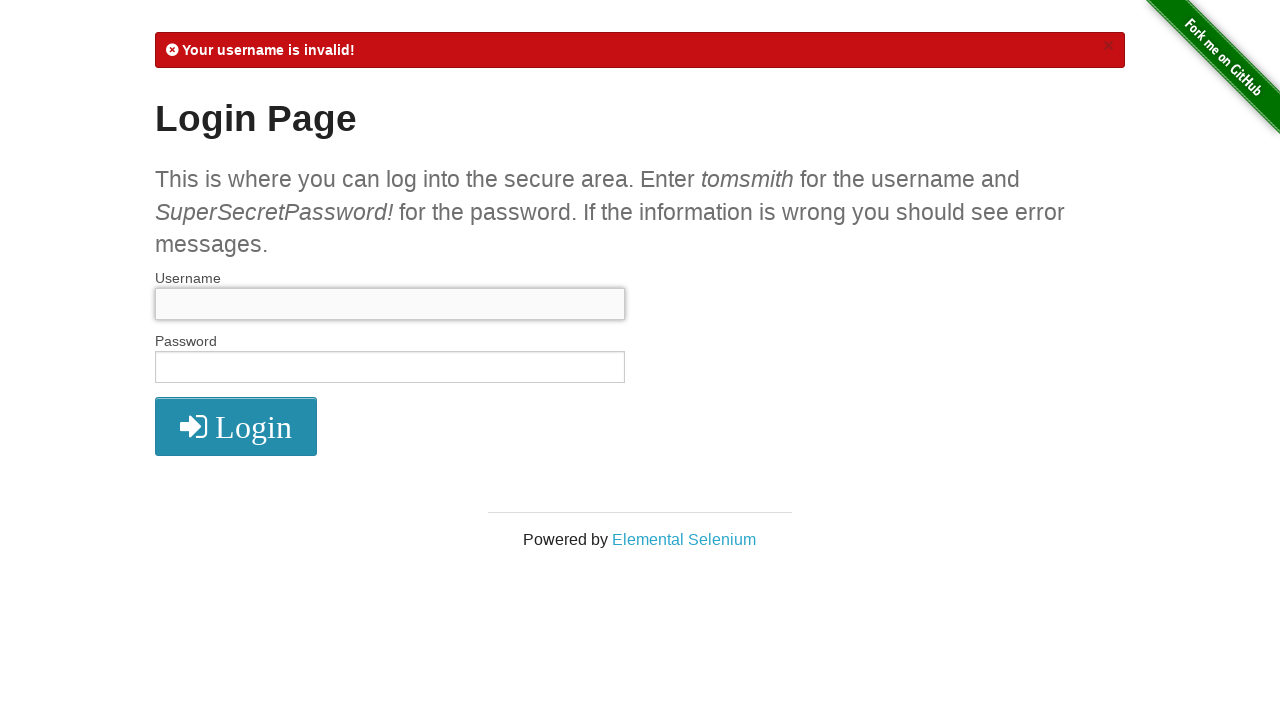

Filled username field with 'fgdfgfdhdhh' on #username
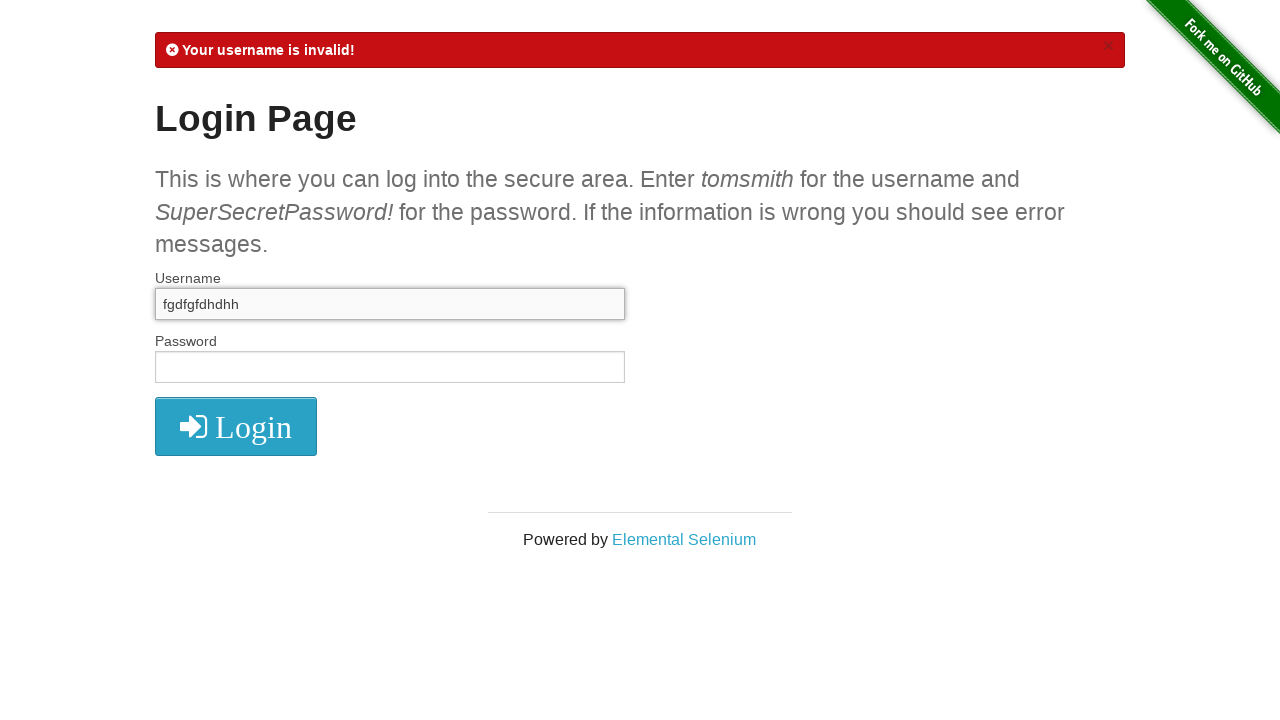

Clicked on password field for sixth attempt at (390, 367) on #password
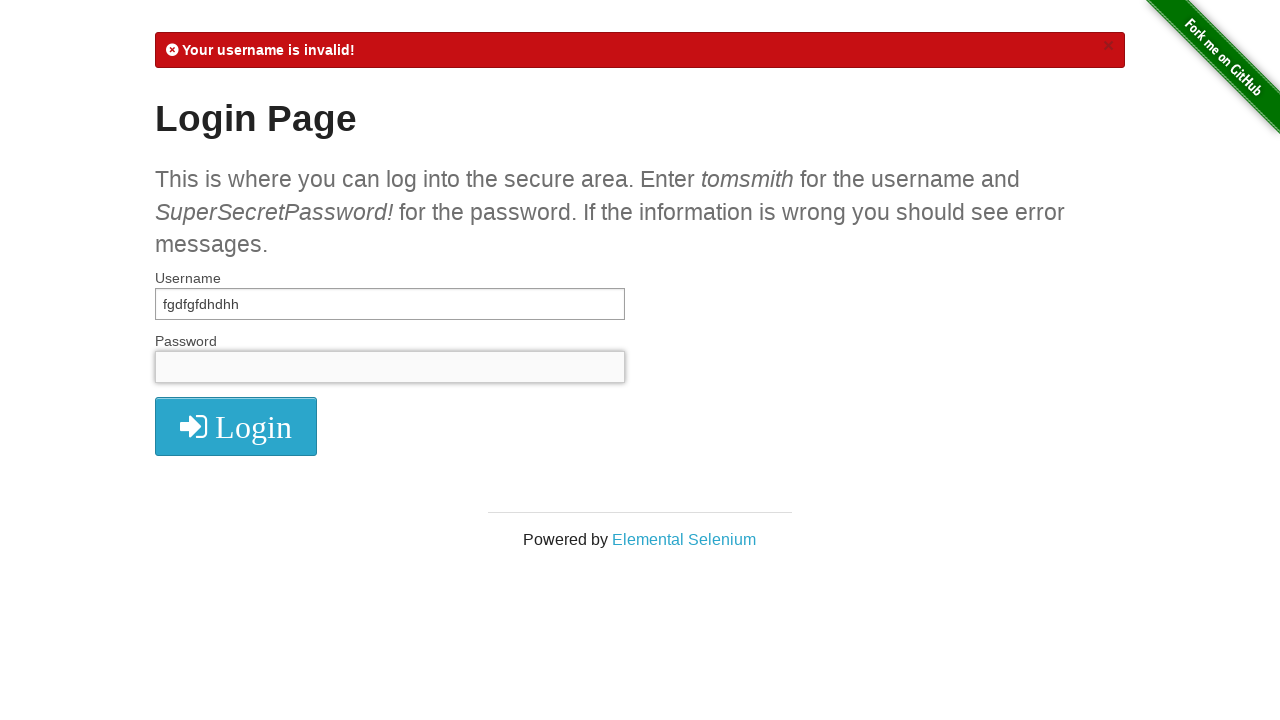

Filled password field with 'fgfdgdfgdg' on #password
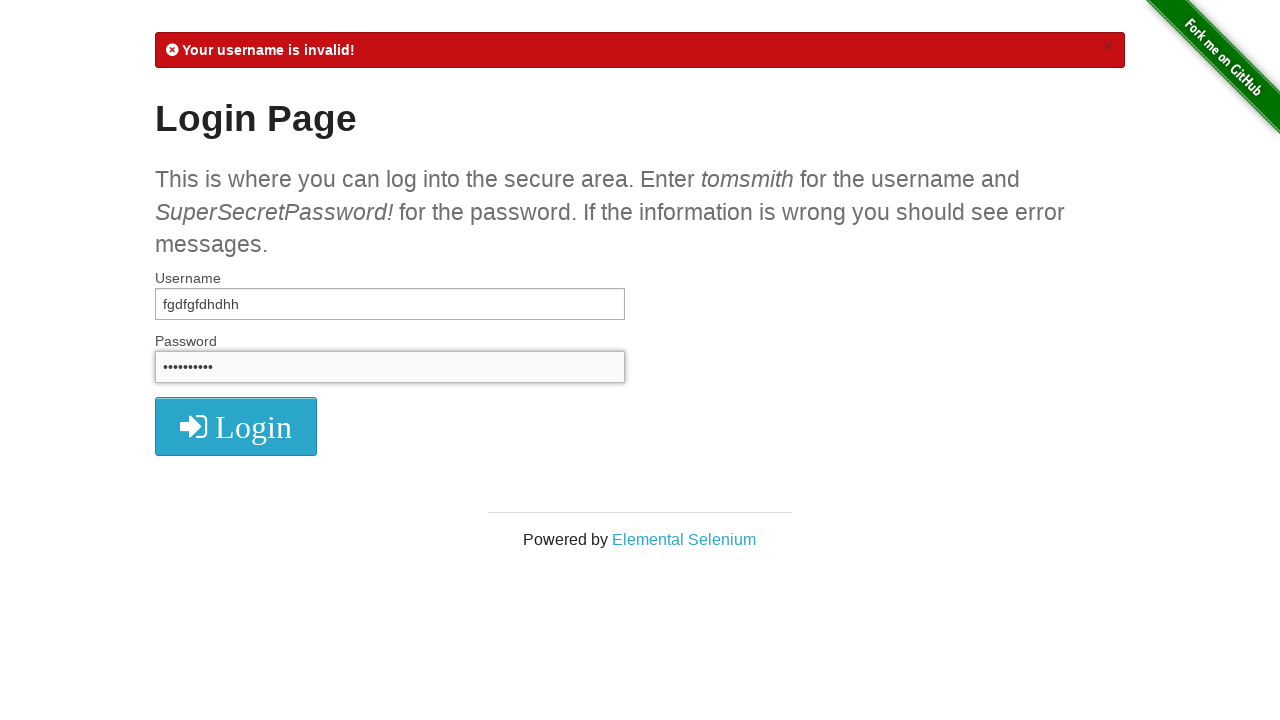

Clicked .fa element (sixth attempt login) at (236, 427) on .fa
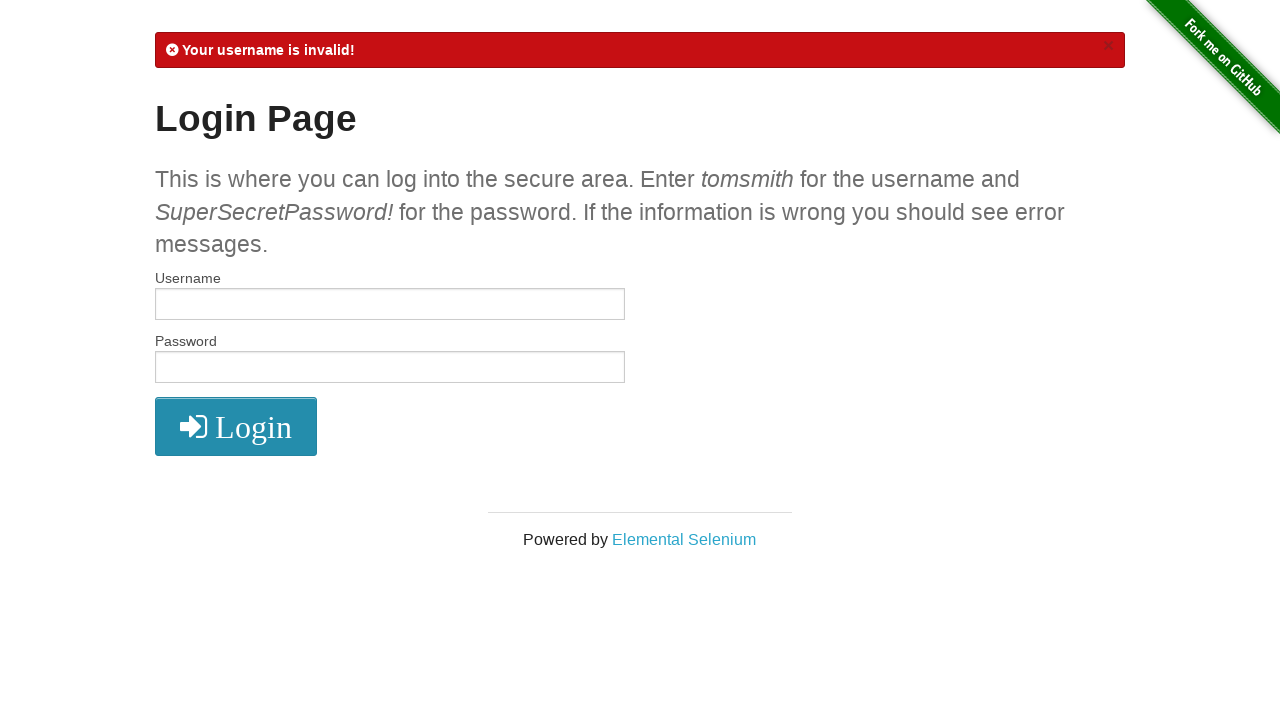

Clicked on .subheader element at (640, 212) on .subheader
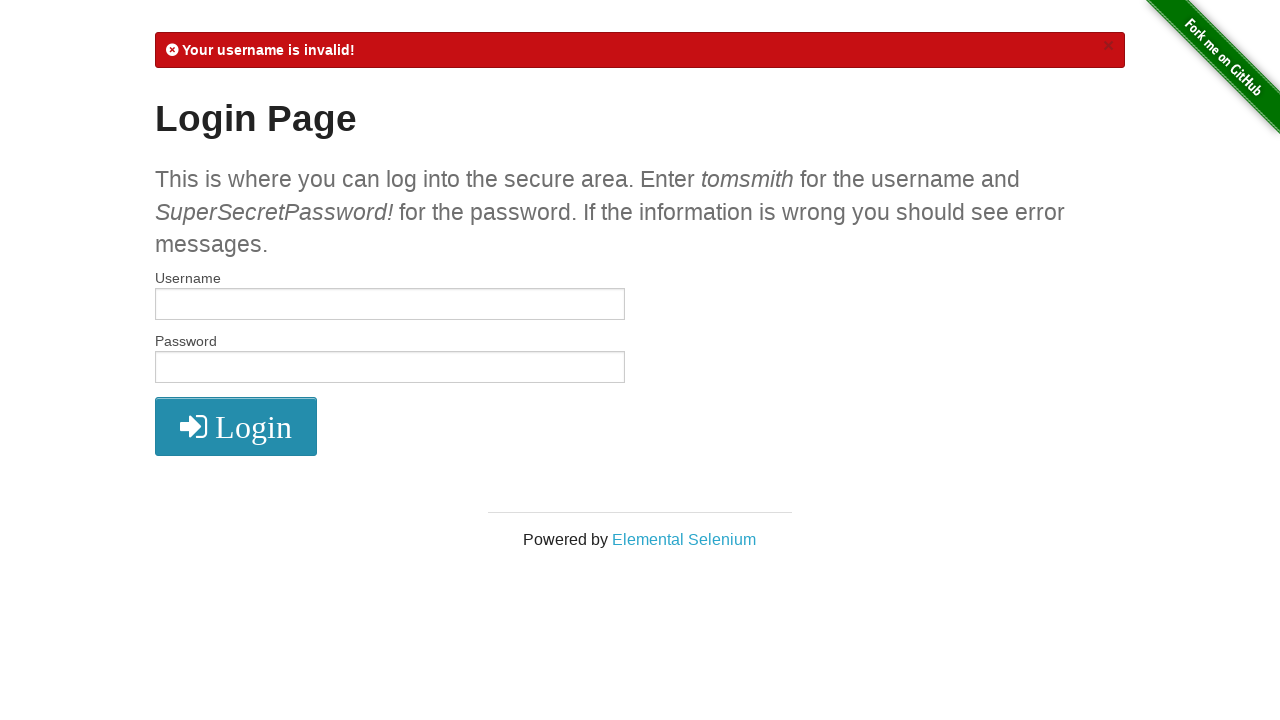

Filled username field with 'Enter tomsmith' on #username
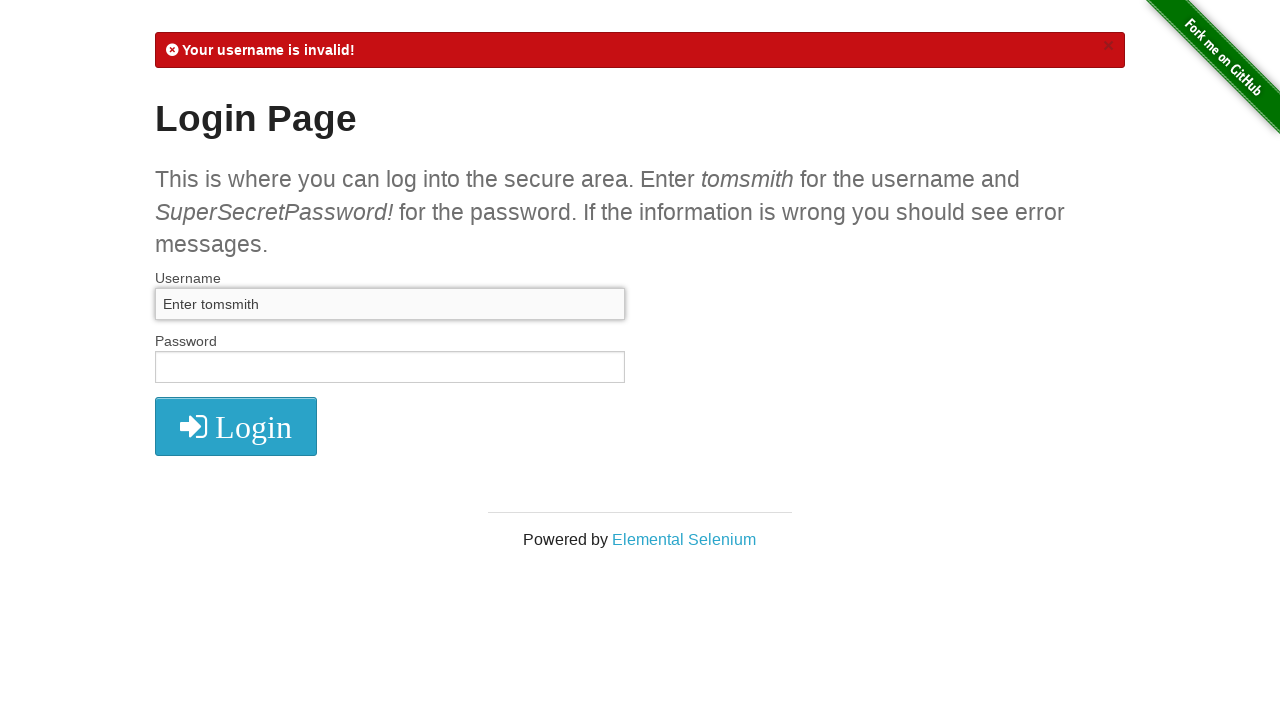

Clicked .fa element (seventh attempt login) at (236, 427) on .fa
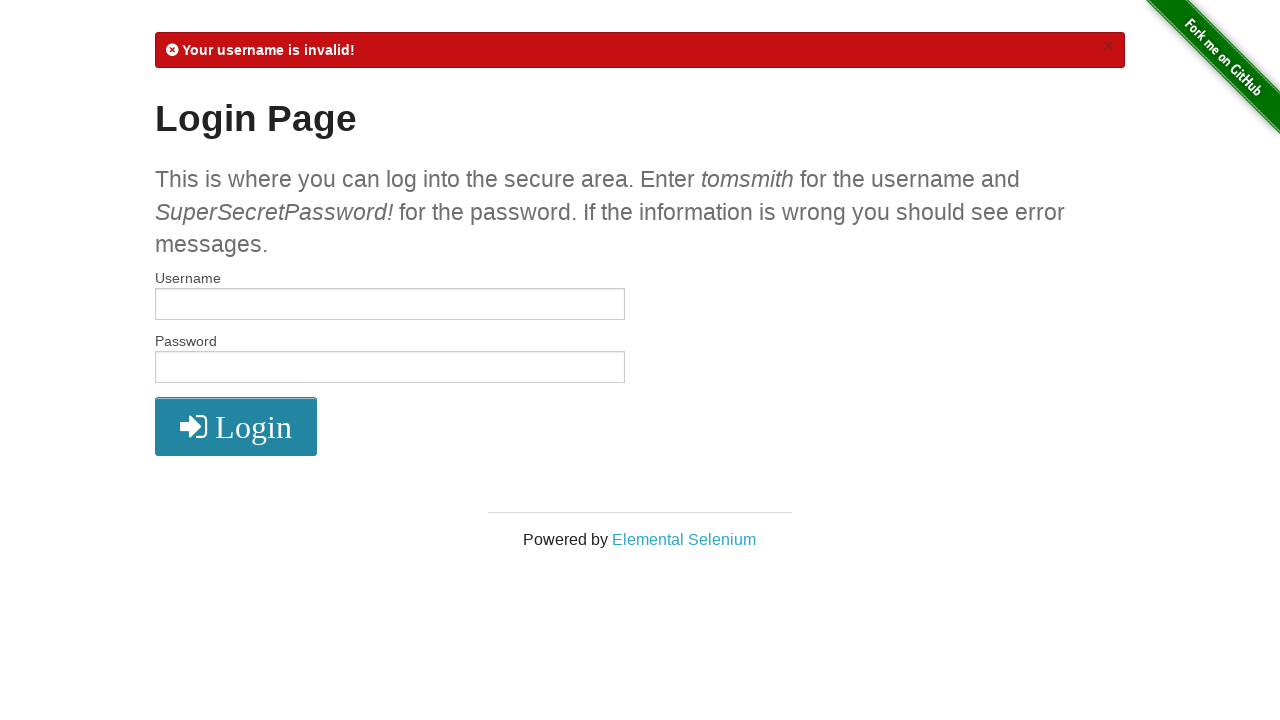

Clicked on username field for eighth attempt at (390, 304) on #username
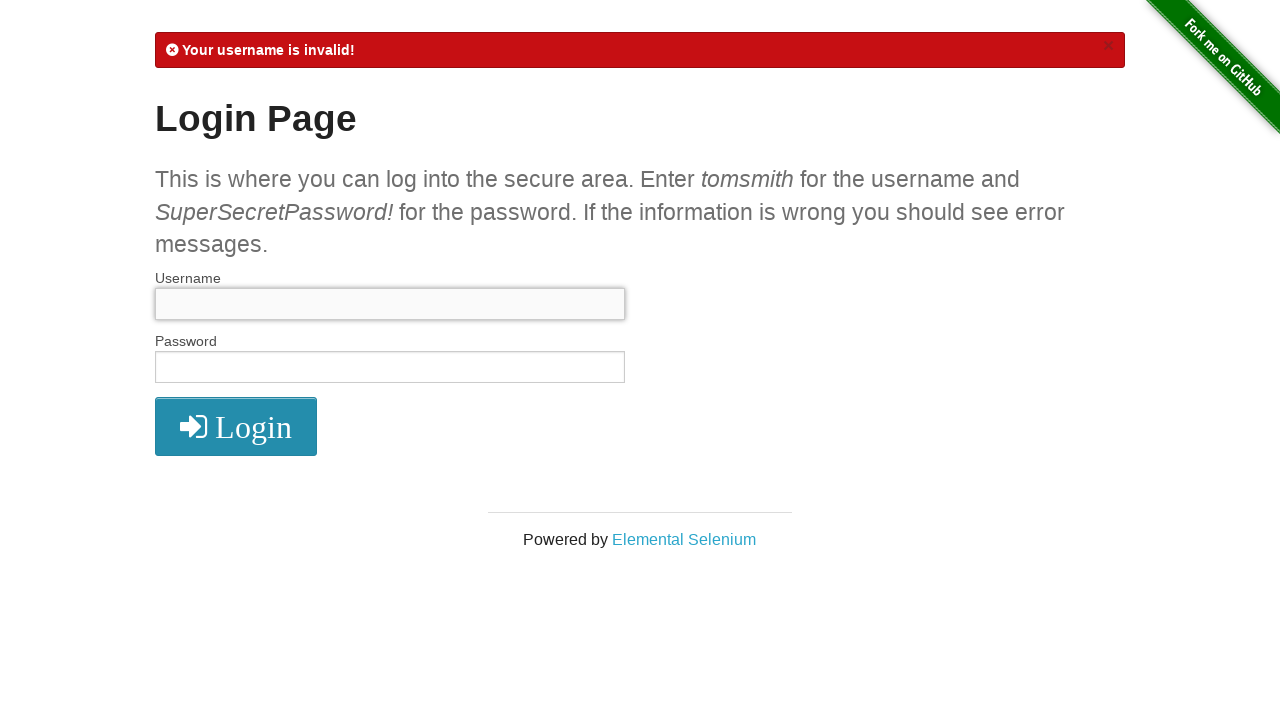

Filled username field with correct username 'tomsmith' on #username
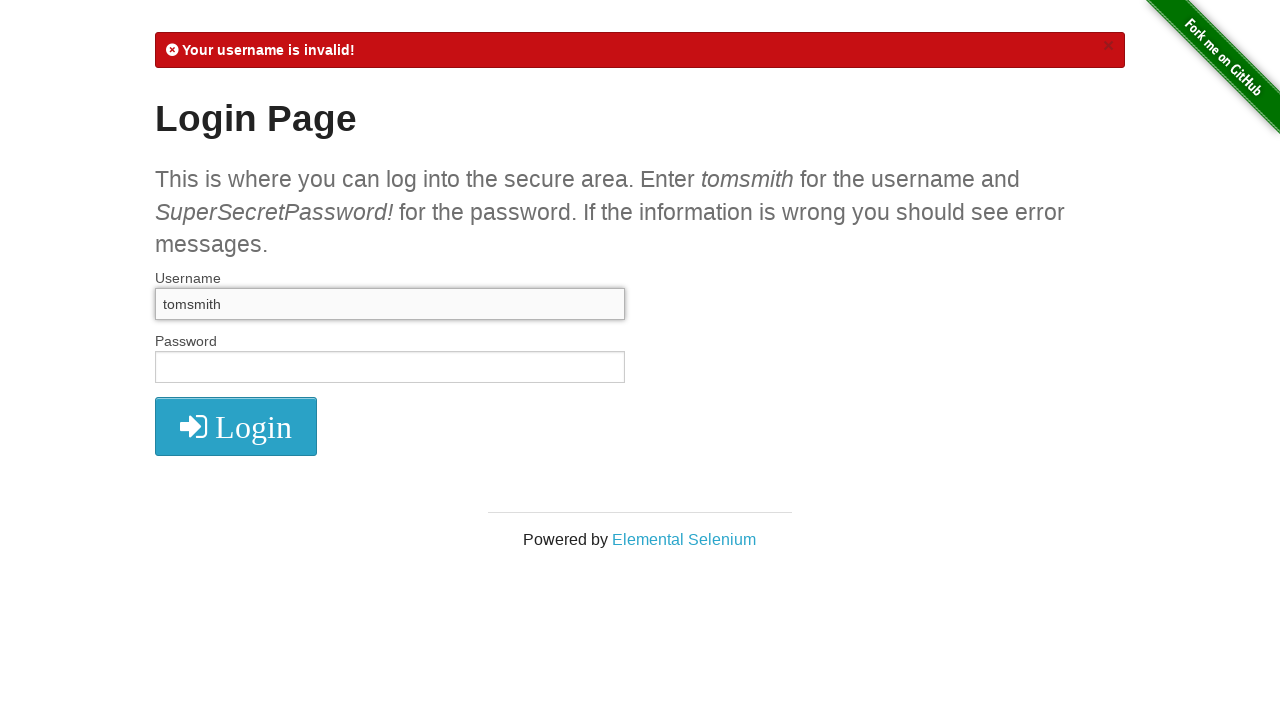

Clicked on password field for eighth attempt at (390, 367) on #password
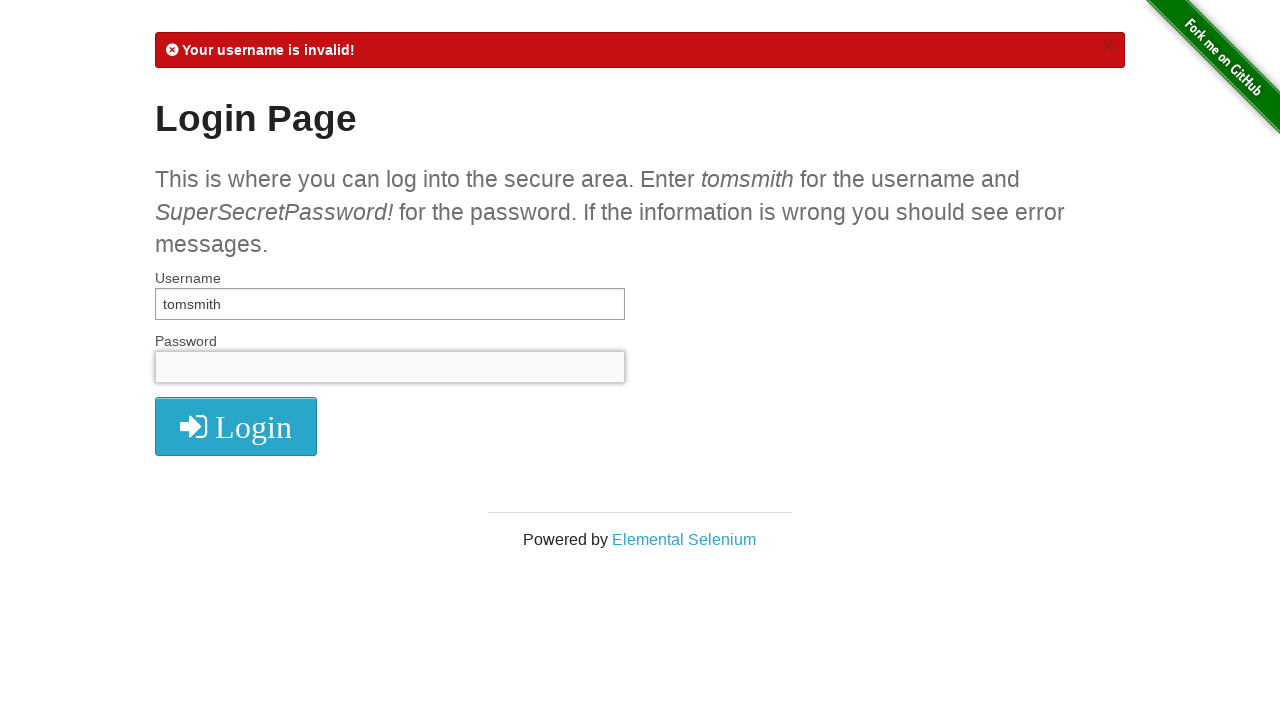

Filled password field with incorrect password '1234567890-098765432' on #password
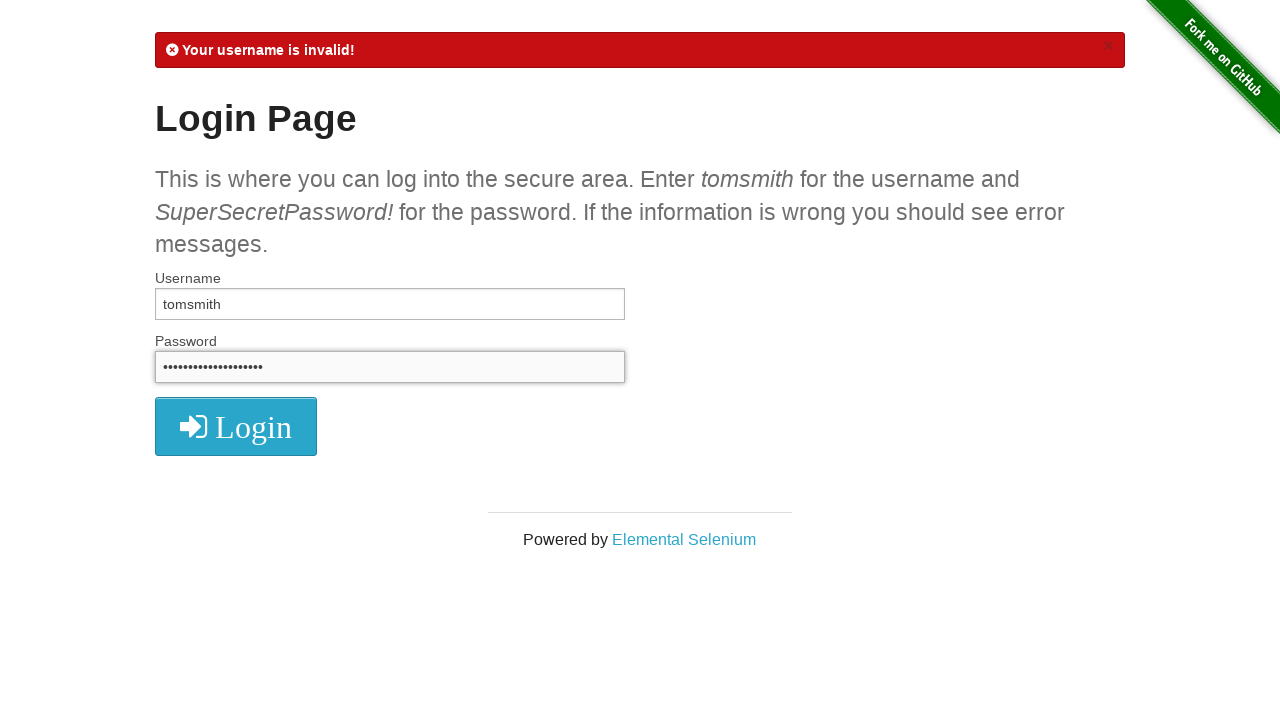

Clicked .radius element (eighth attempt login) at (236, 427) on .radius
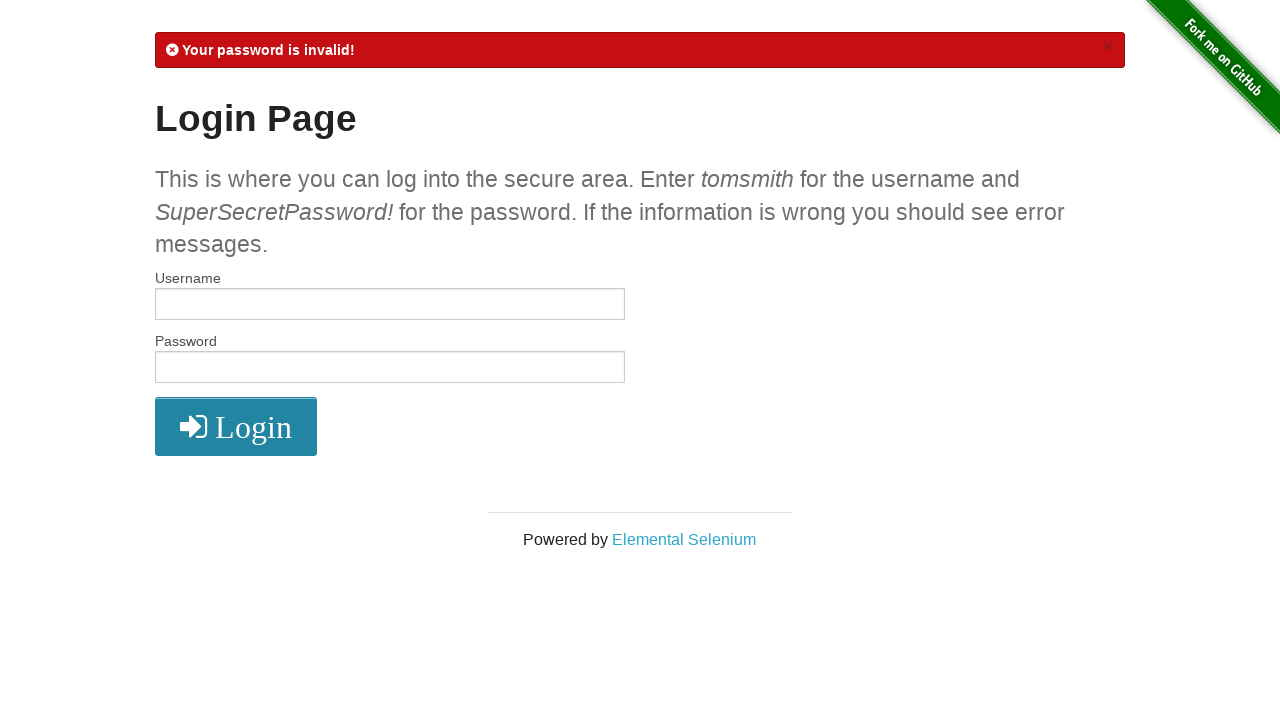

Clicked on username field for ninth attempt at (390, 304) on #username
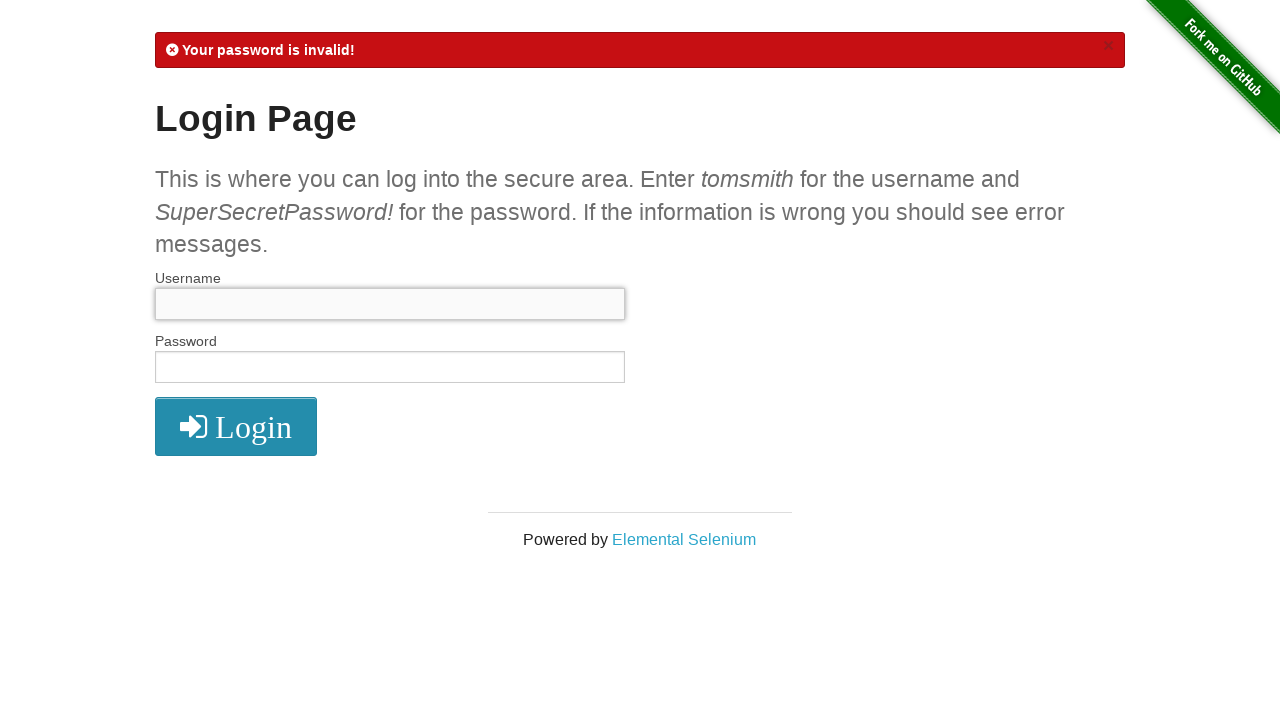

Filled username field with 'SuperSecretPassword!' on #username
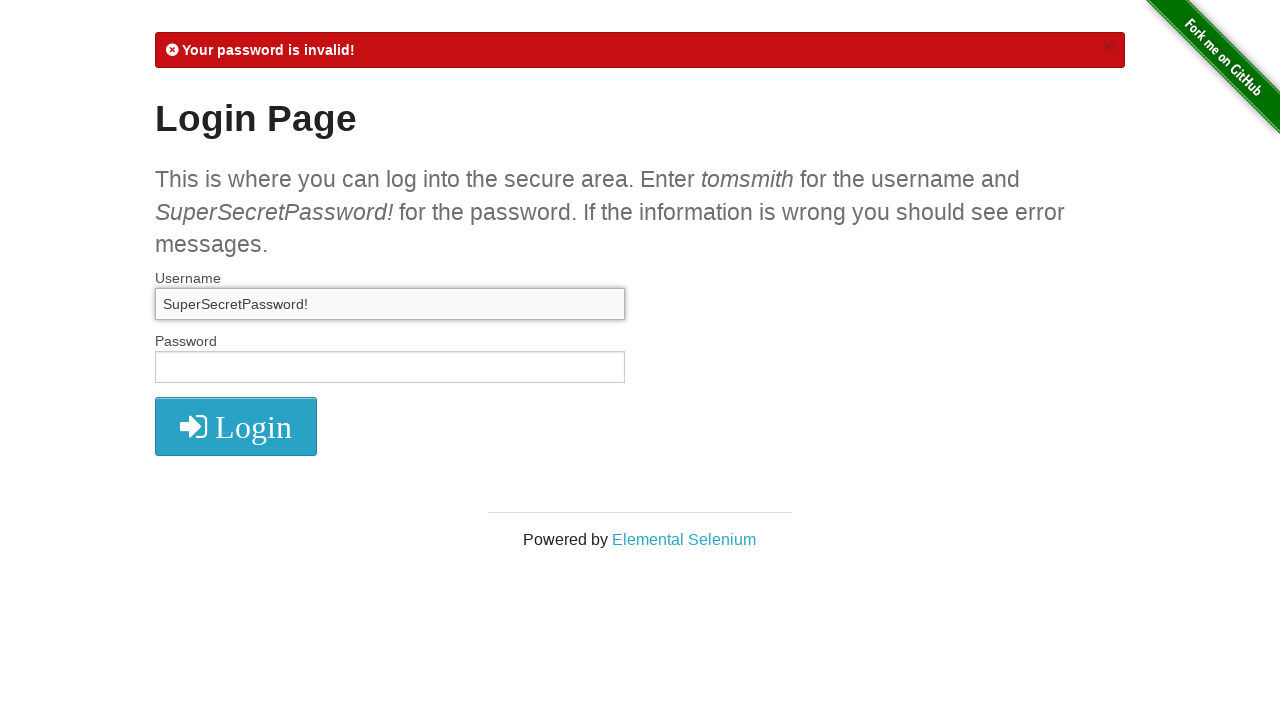

Clicked on second row large-6 element at (390, 366) on .row:nth-child(2) > .large-6
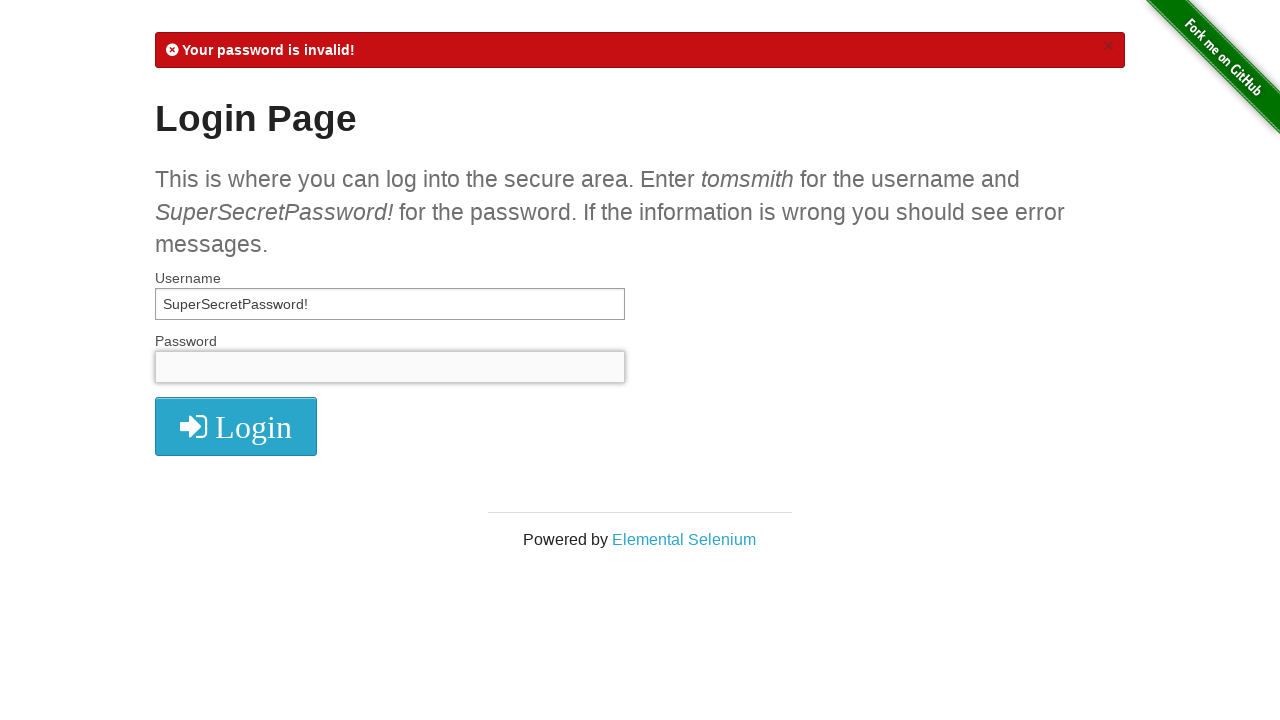

Clicked on password field for ninth attempt at (390, 367) on #password
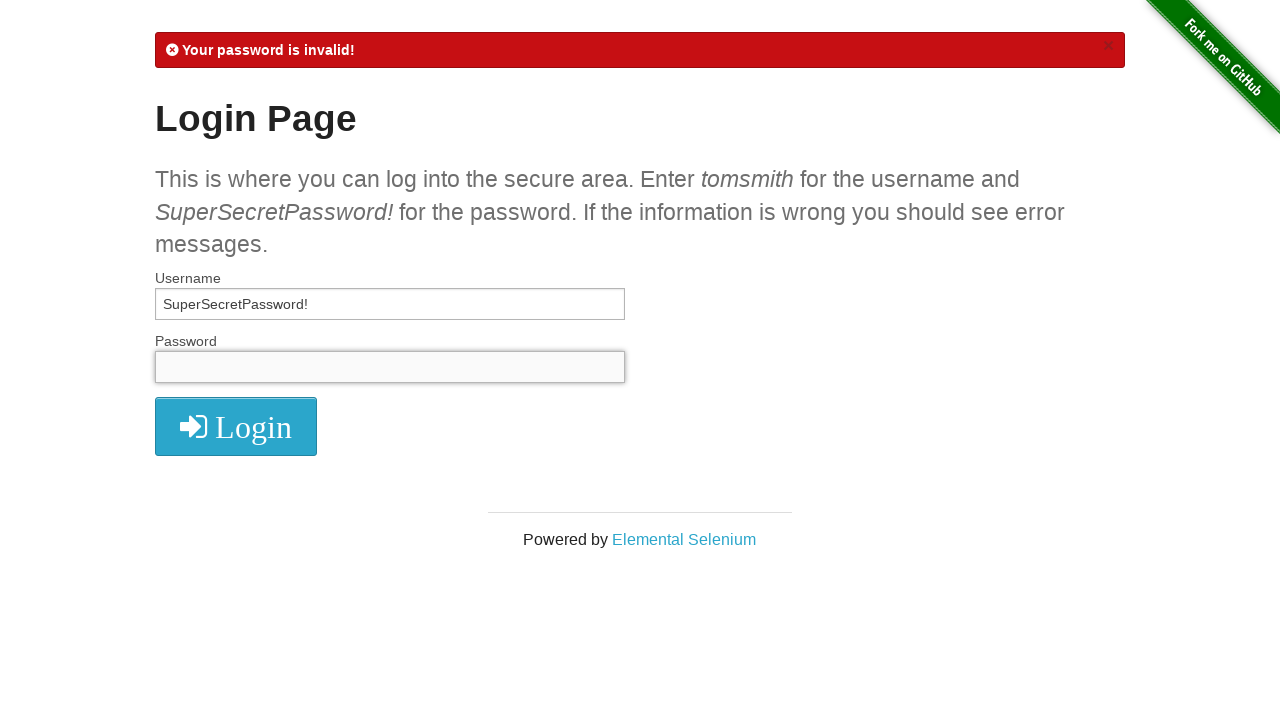

Clicked on body element at (640, 274) on body
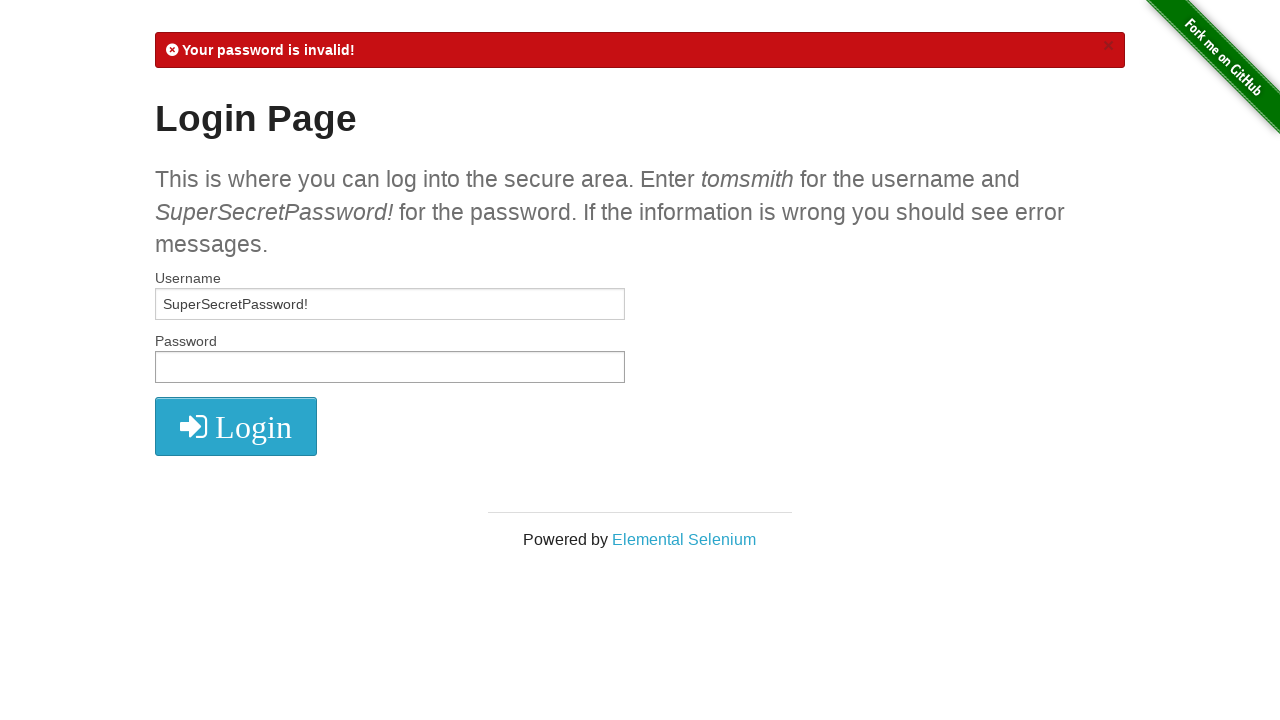

Clicked on password field again at (390, 367) on #password
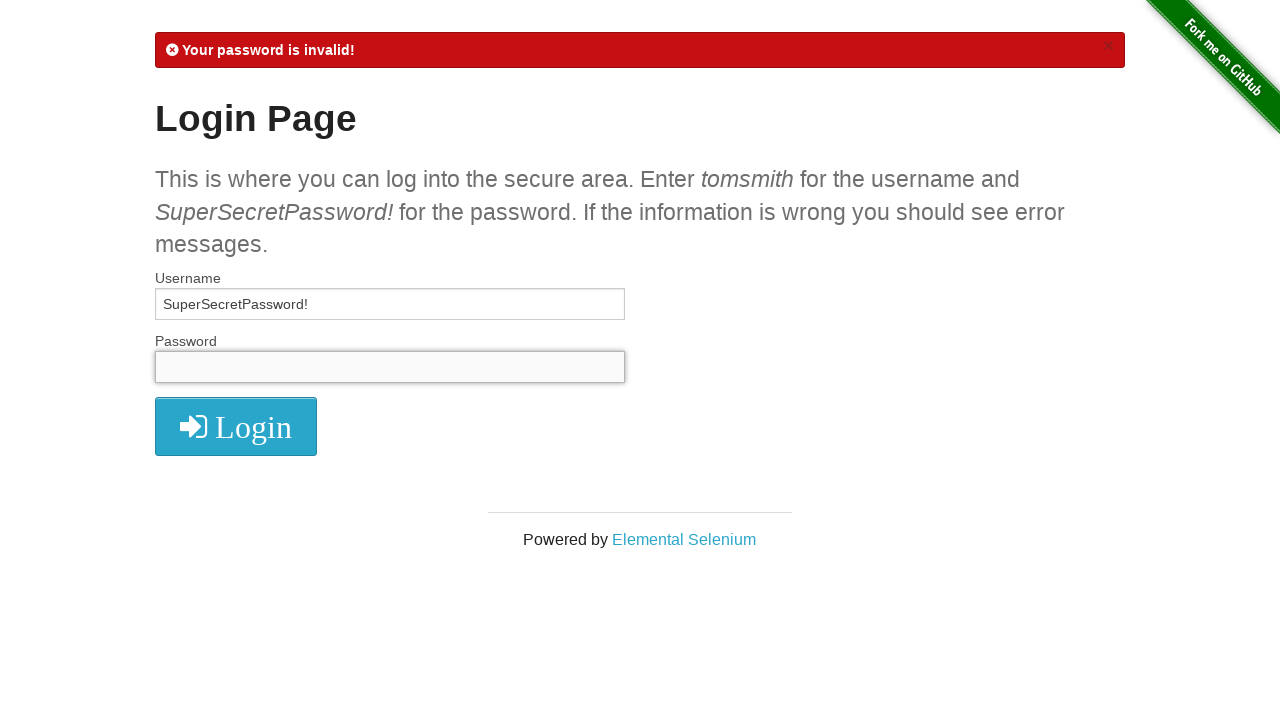

Filled password field with 'zfddfdfdf' on #password
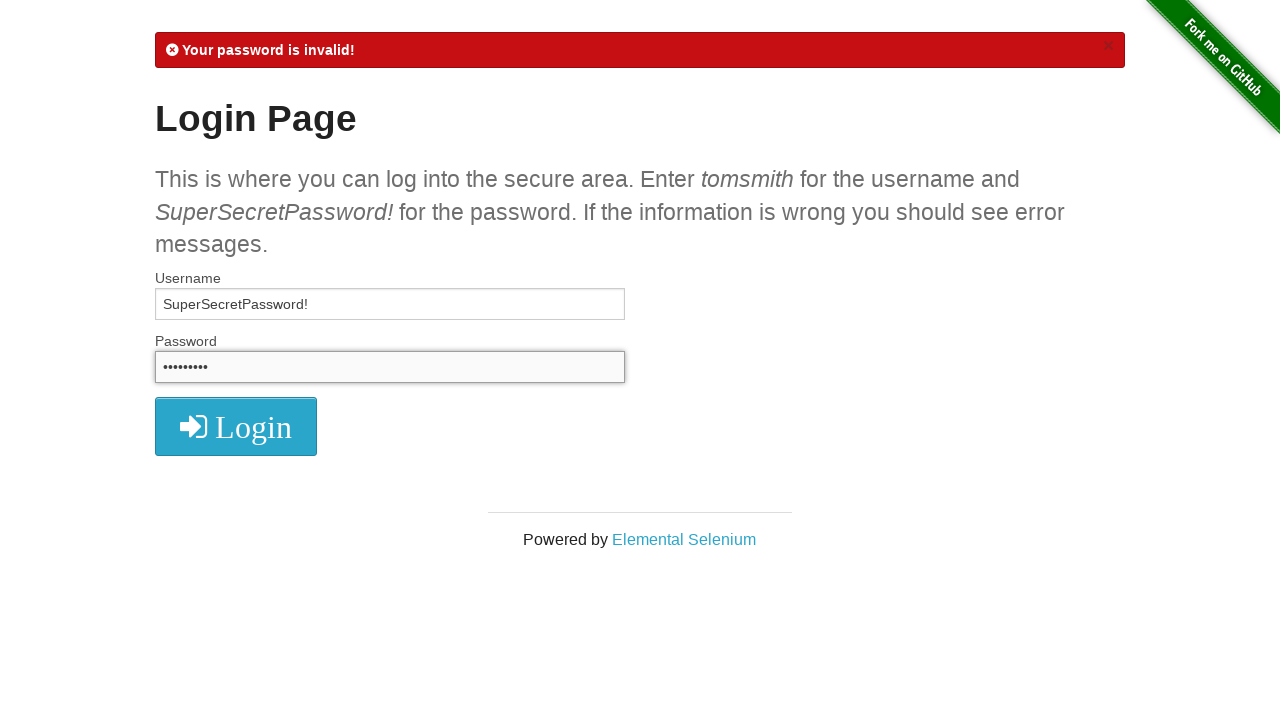

Clicked .fa element (ninth attempt login) at (236, 427) on .fa
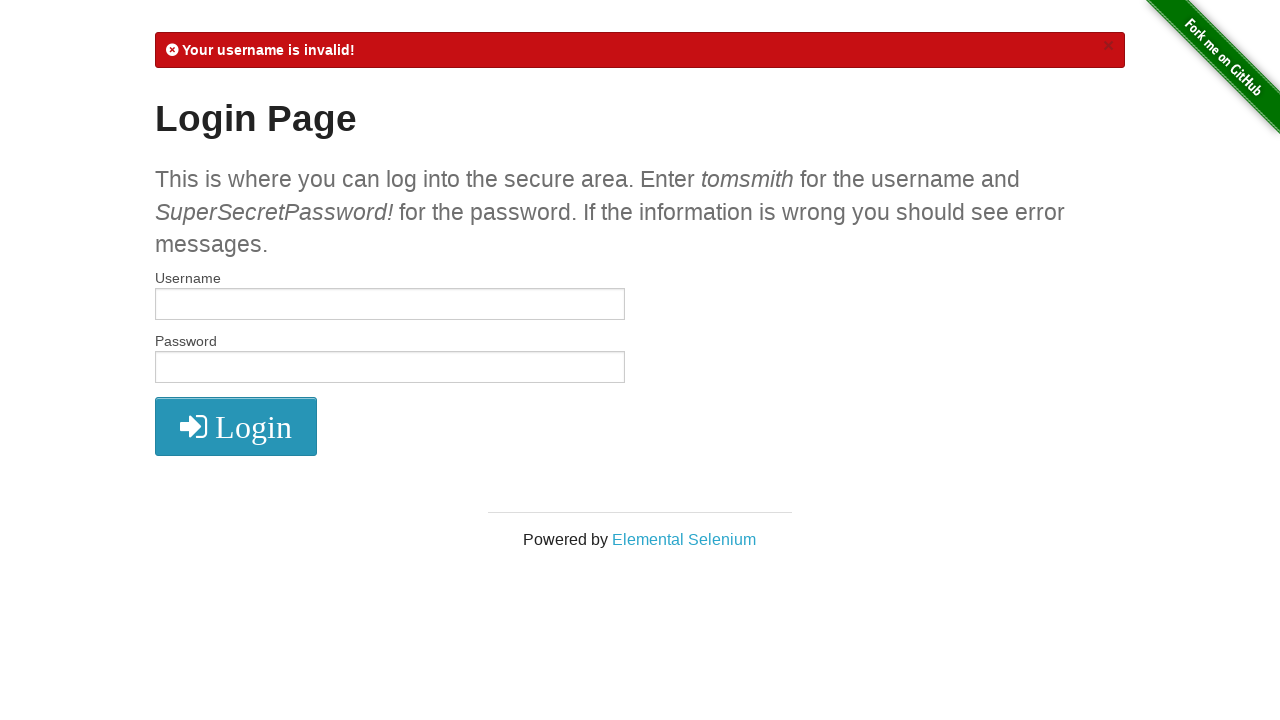

Clicked on username field for final attempt at (390, 304) on #username
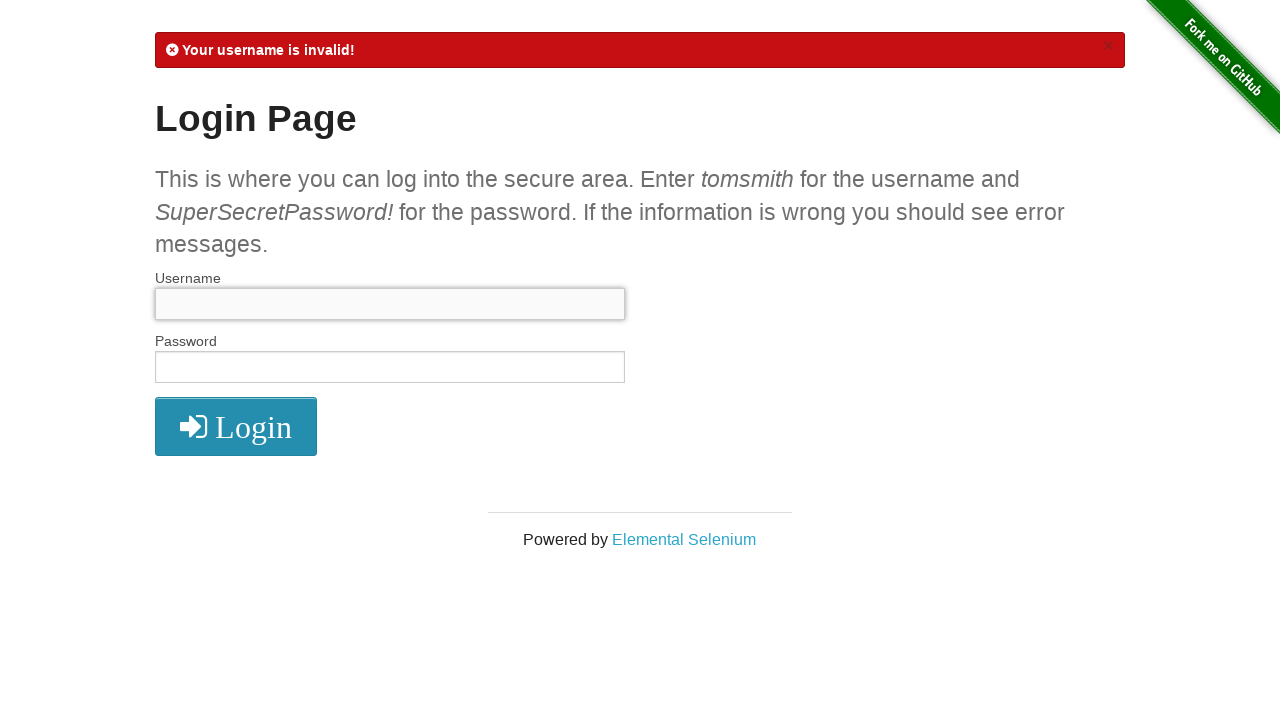

Filled username field with correct username 'tomsmith' on #username
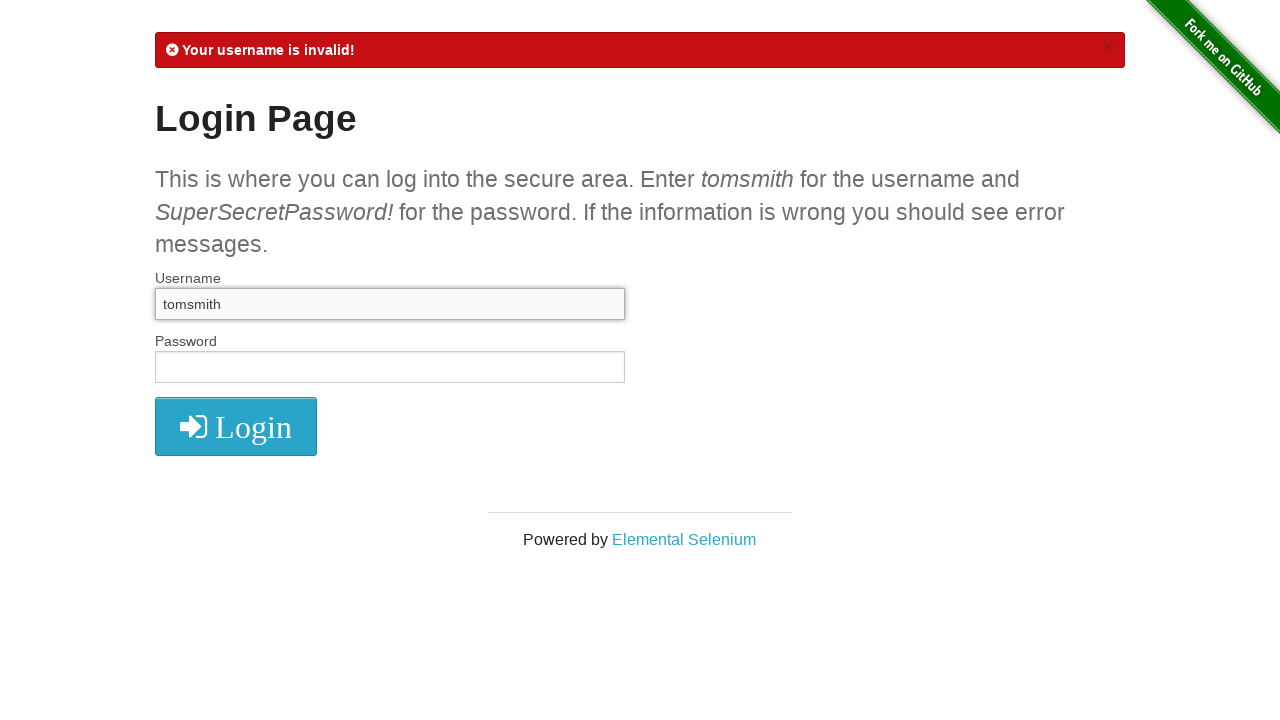

Clicked on .subheader element at (640, 212) on .subheader
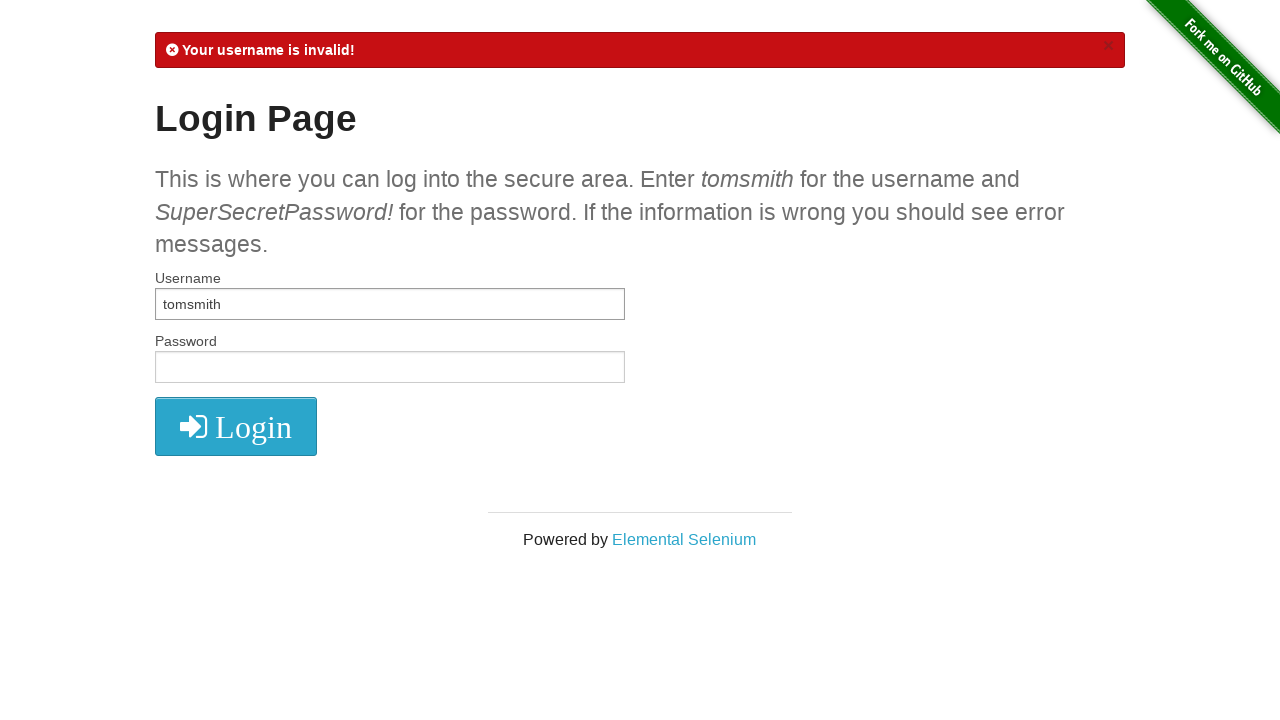

Clicked on password field for final attempt at (390, 367) on #password
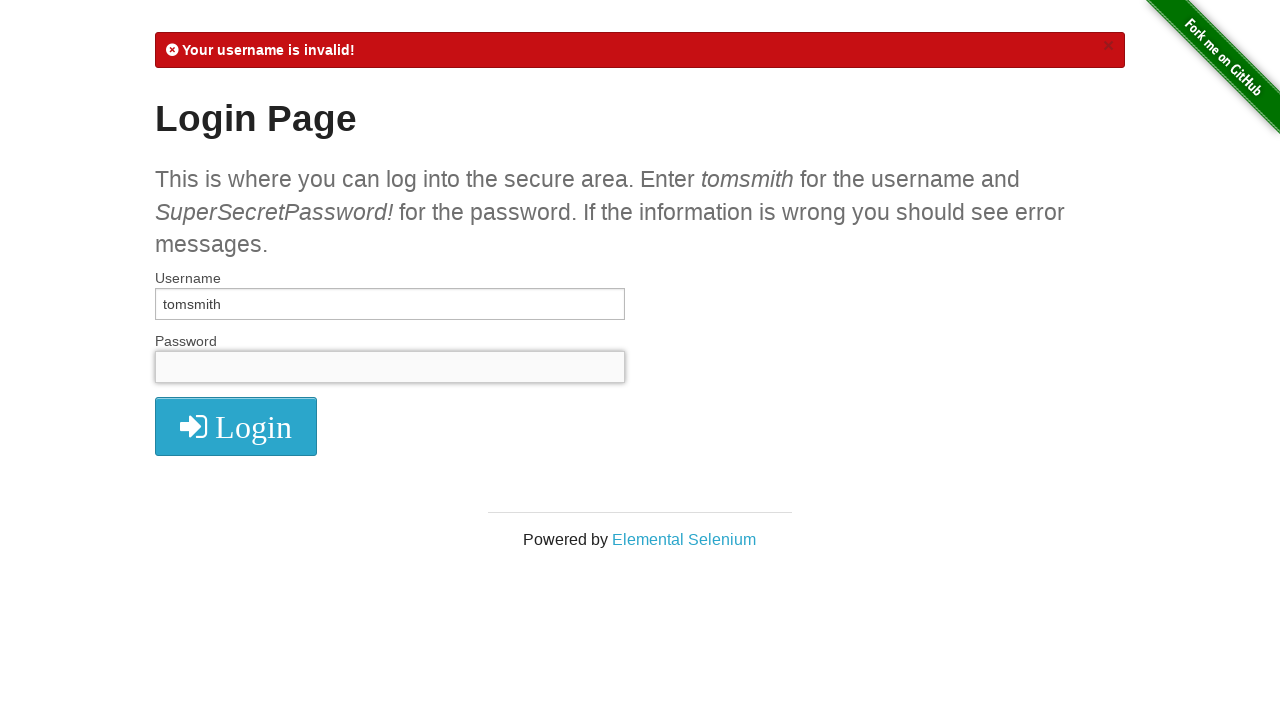

Filled password field with correct password 'SuperSecretPassword!' on #password
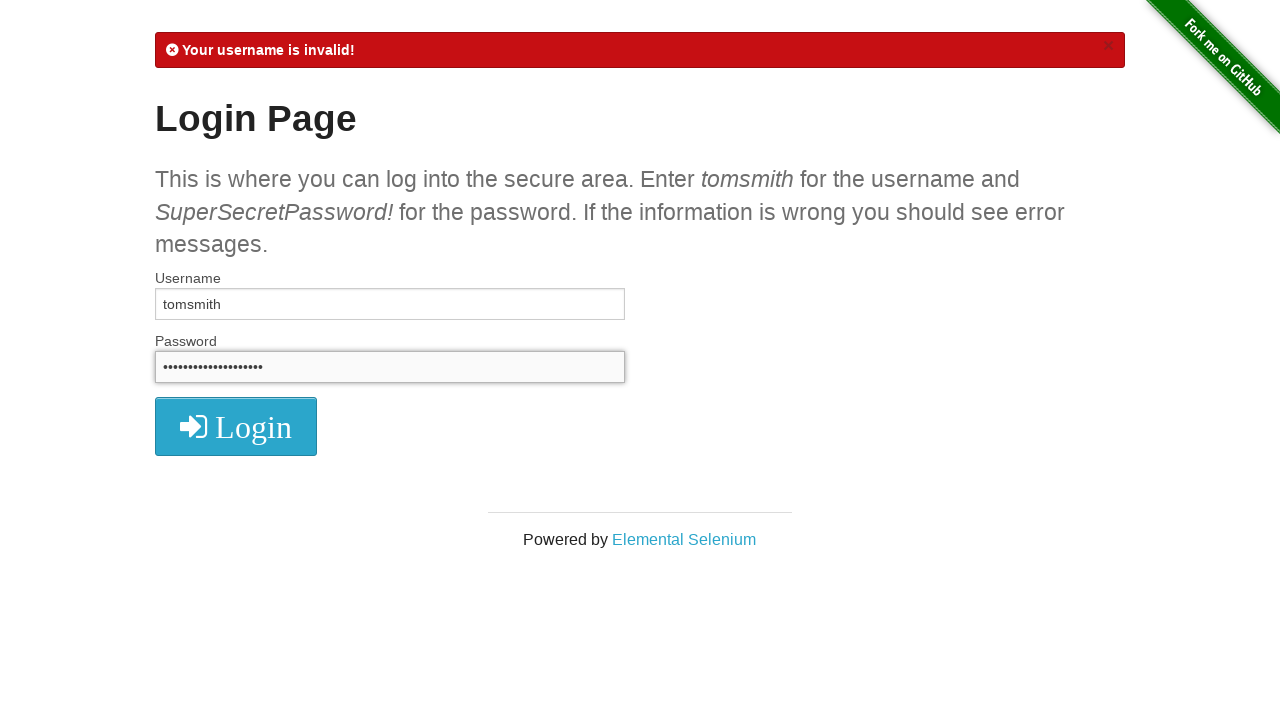

Clicked .fa element (final attempt login with correct credentials) at (236, 427) on .fa
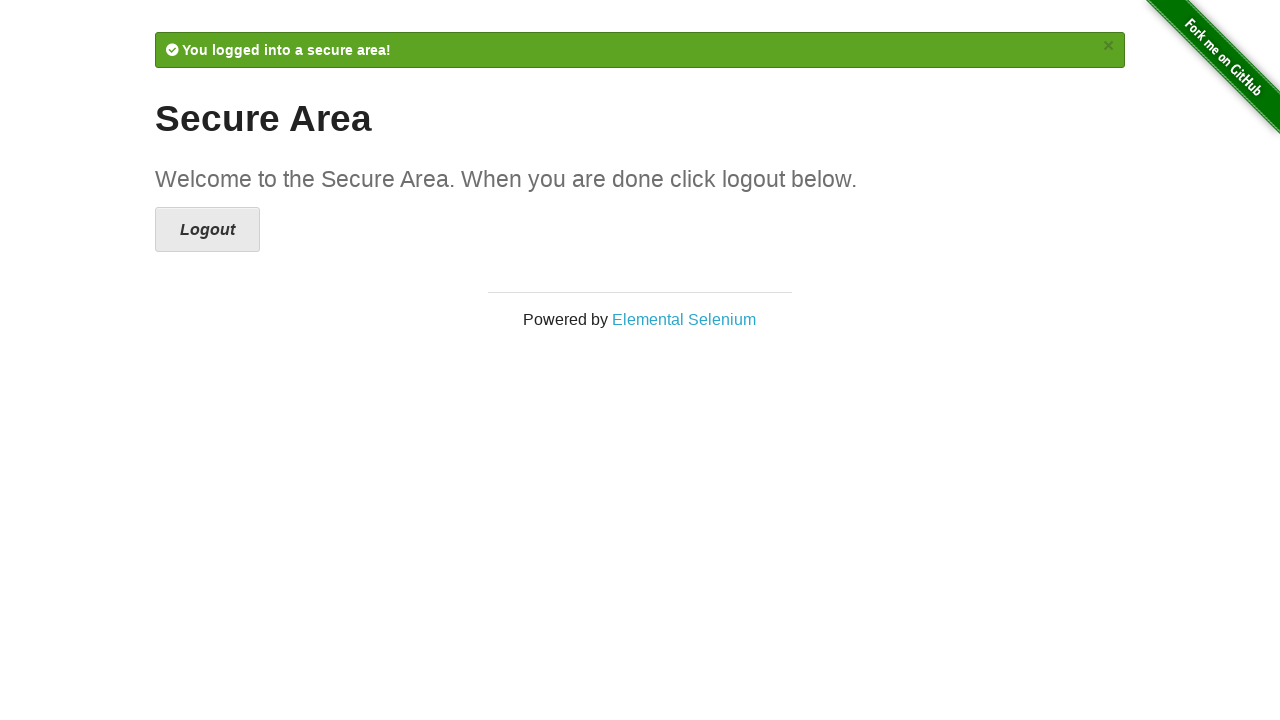

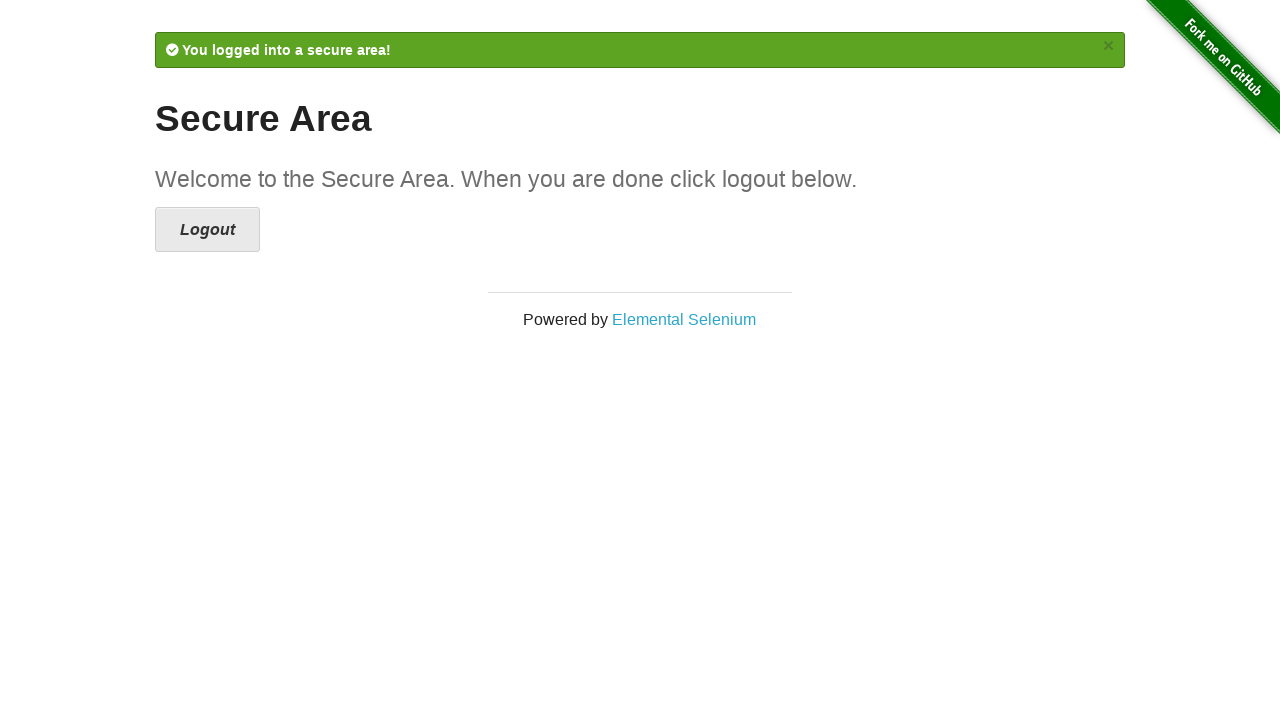